Tests slider functionality by pressing arrow keys to move the slider value

Starting URL: https://demoqa.com/slider

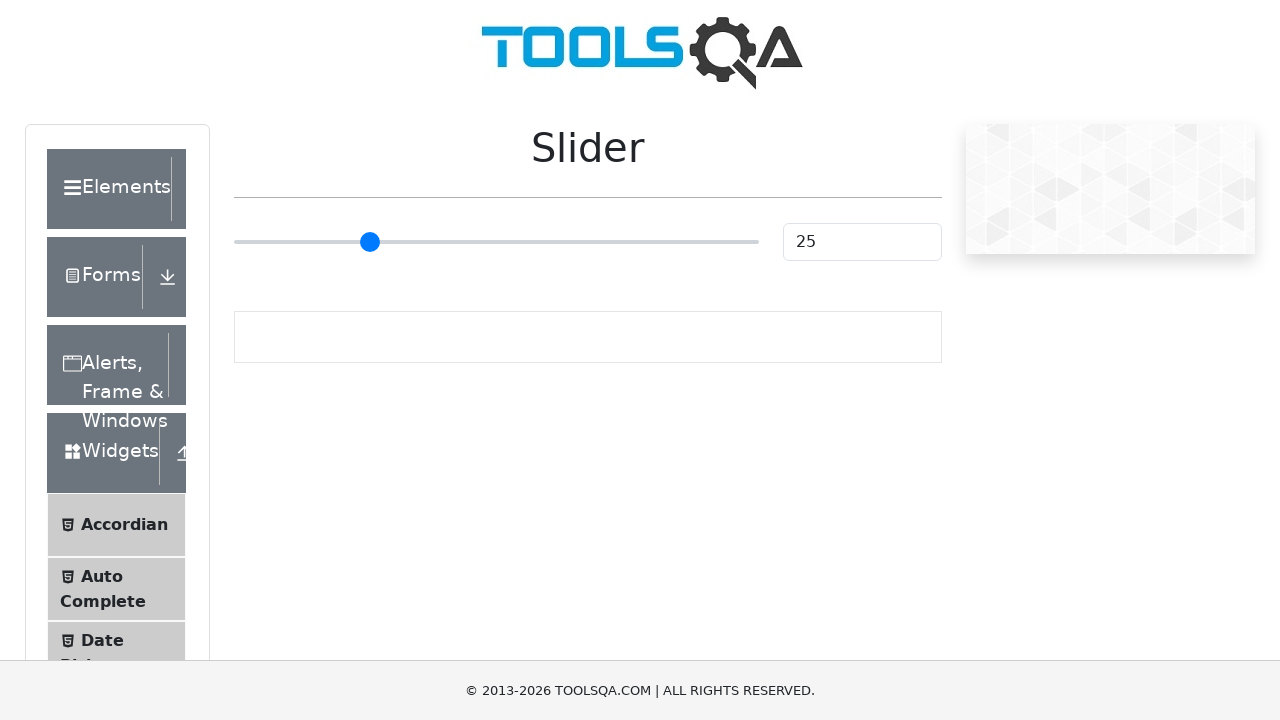

Clicked on the slider input element to focus it at (496, 242) on input[type='range']
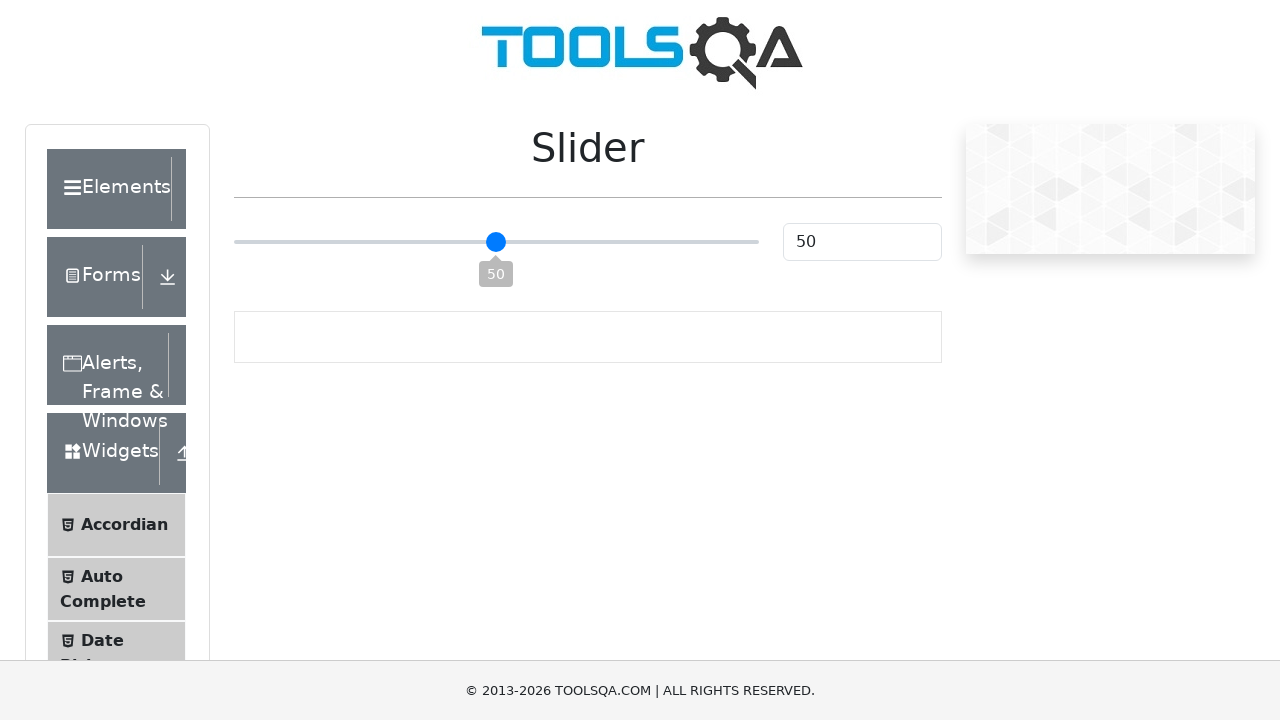

Pressed ArrowRight key on slider (iteration 1/55) on input[type='range']
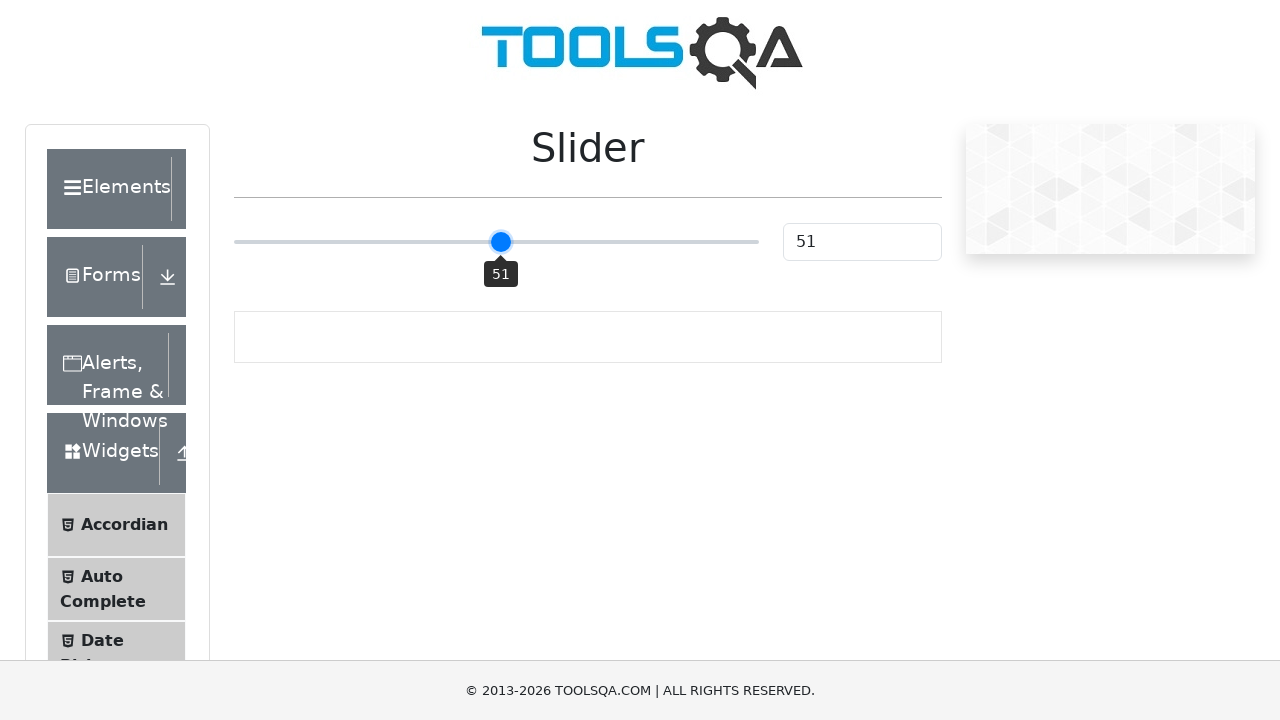

Pressed ArrowRight key on slider (iteration 2/55) on input[type='range']
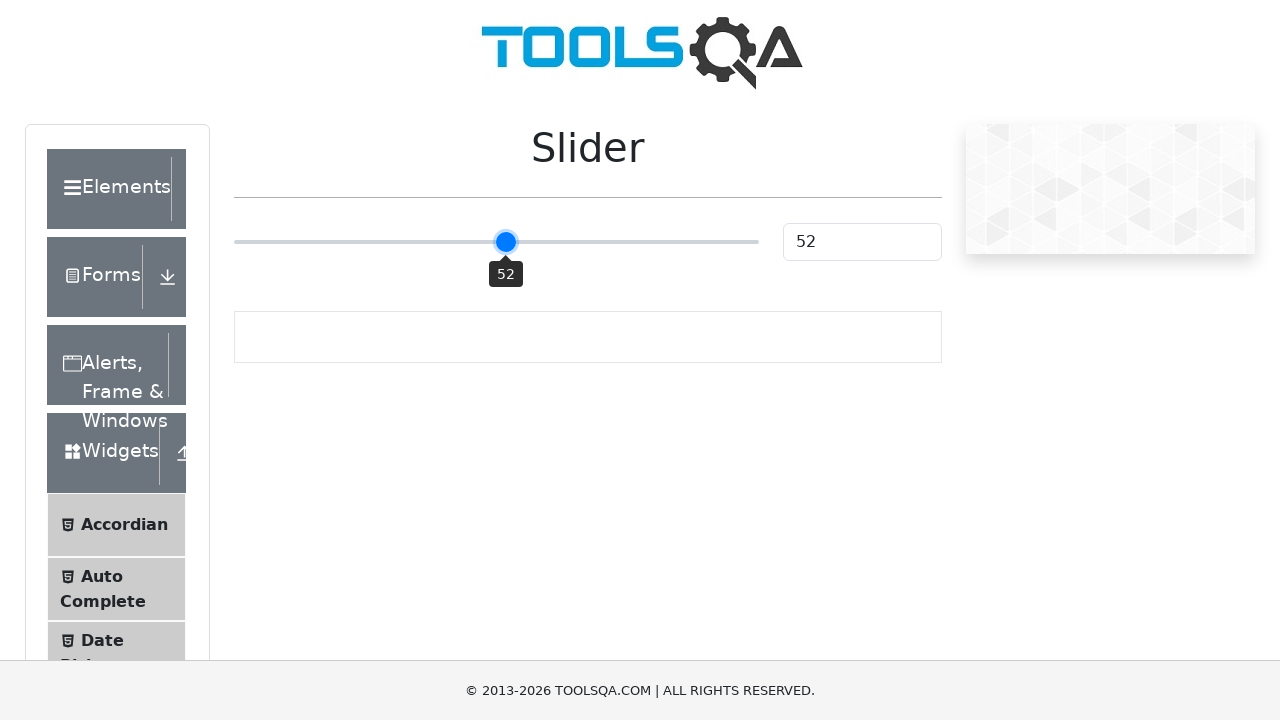

Pressed ArrowRight key on slider (iteration 3/55) on input[type='range']
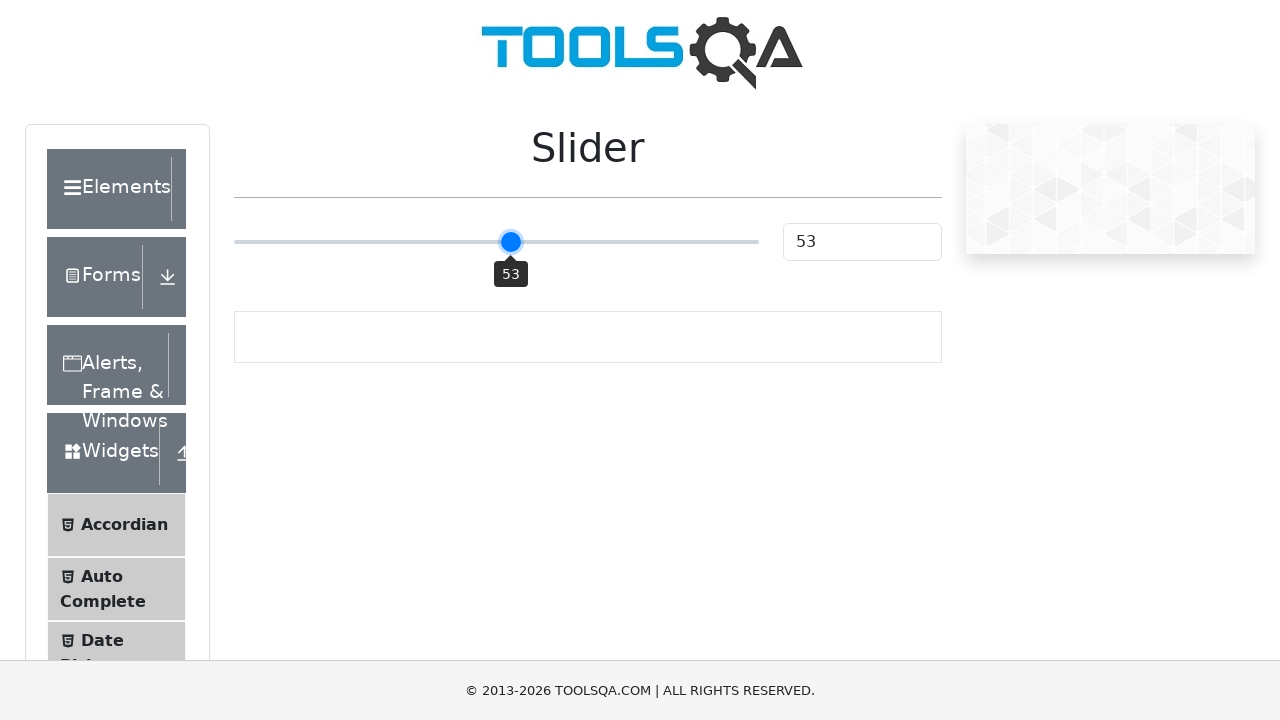

Pressed ArrowRight key on slider (iteration 4/55) on input[type='range']
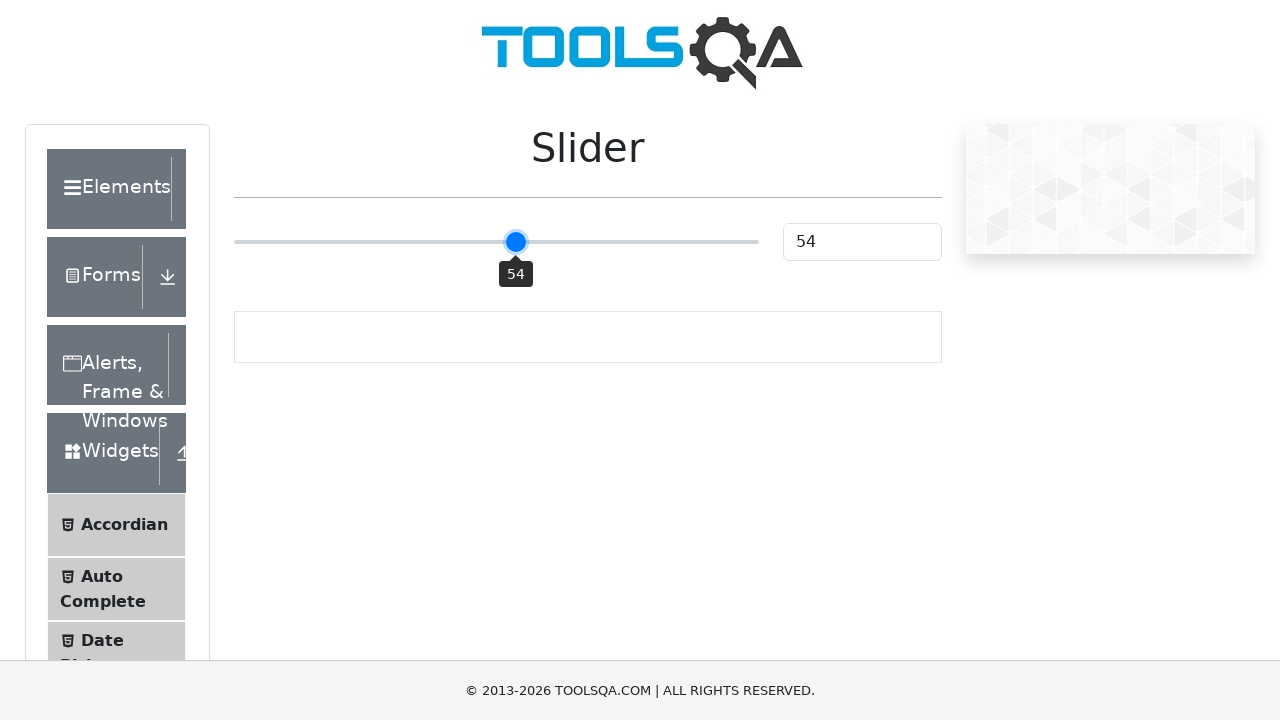

Pressed ArrowRight key on slider (iteration 5/55) on input[type='range']
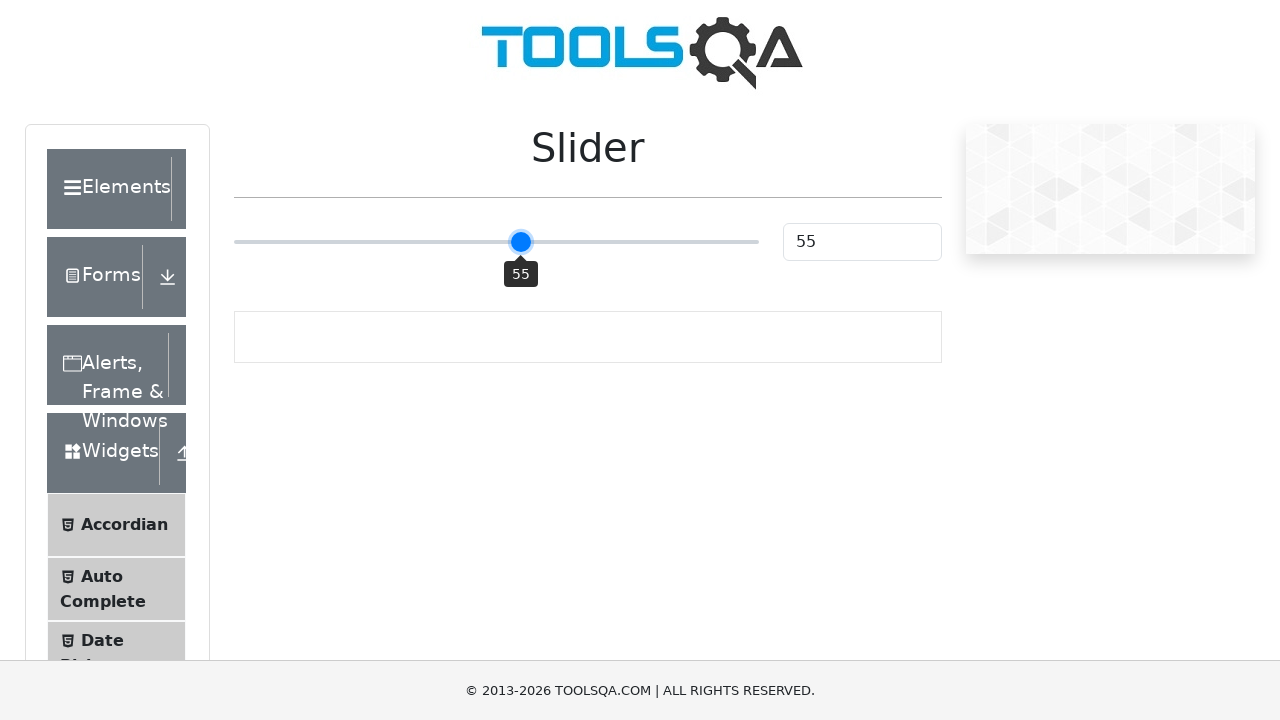

Pressed ArrowRight key on slider (iteration 6/55) on input[type='range']
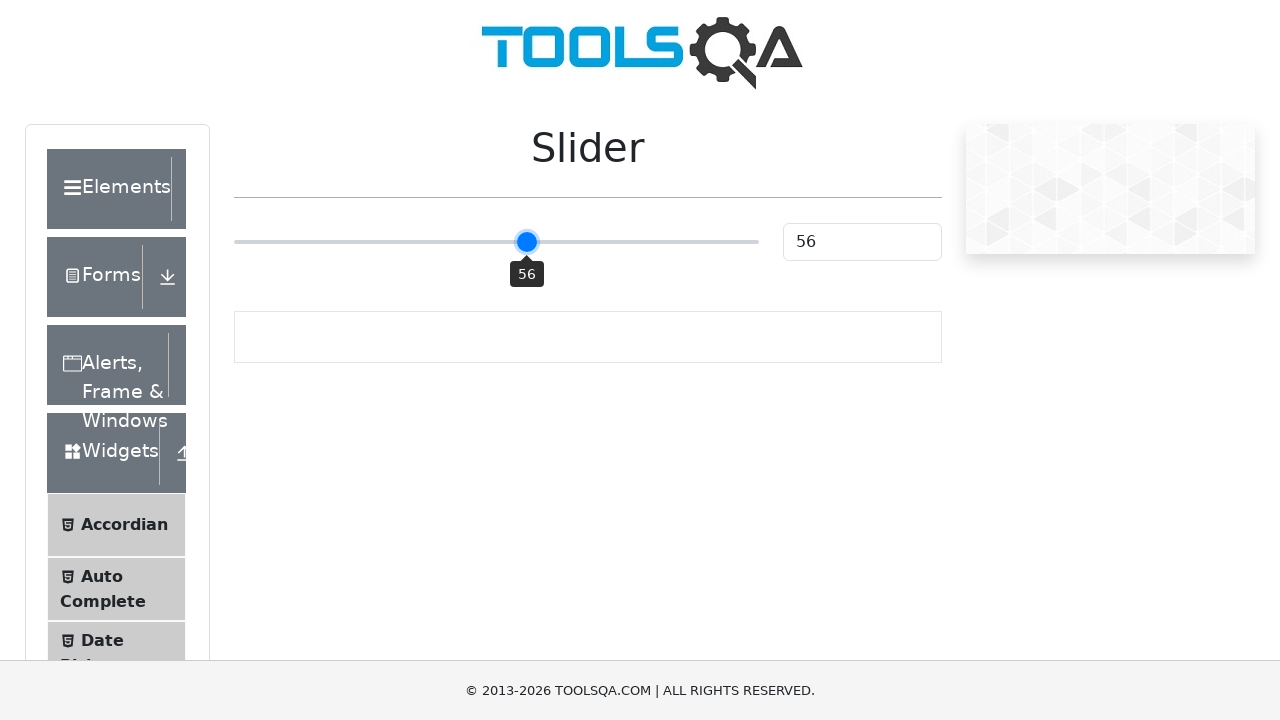

Pressed ArrowRight key on slider (iteration 7/55) on input[type='range']
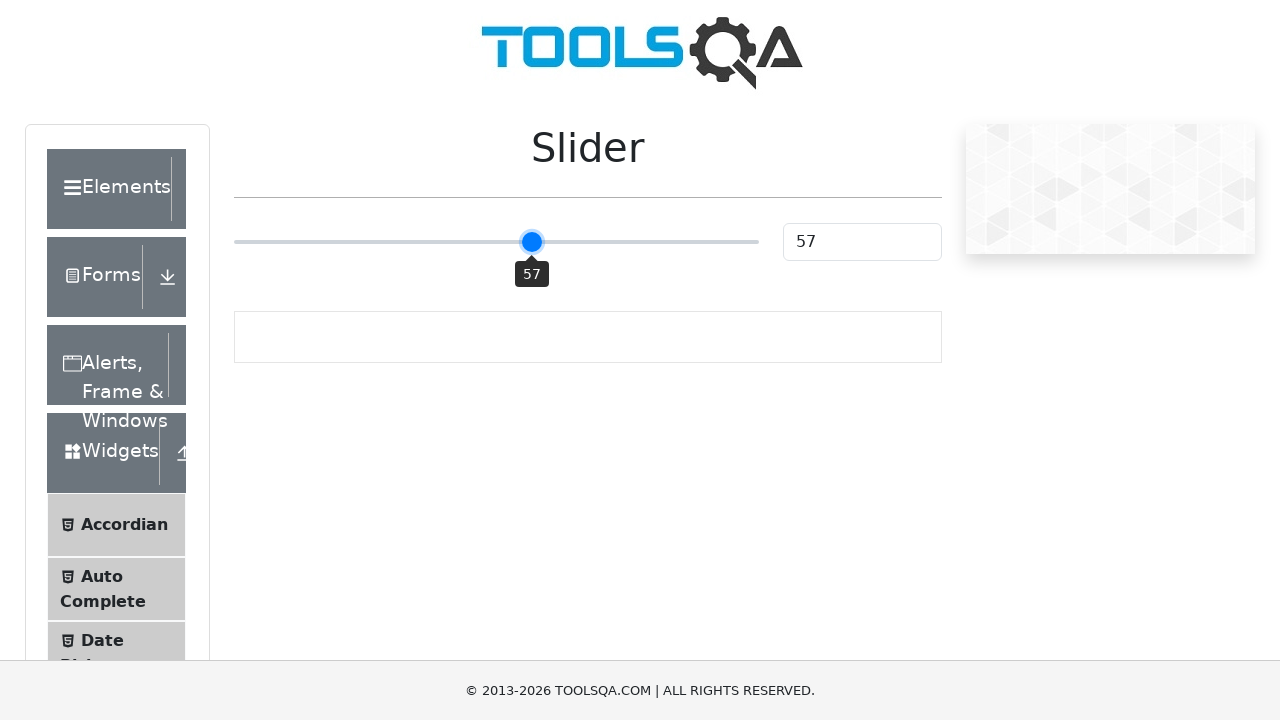

Pressed ArrowRight key on slider (iteration 8/55) on input[type='range']
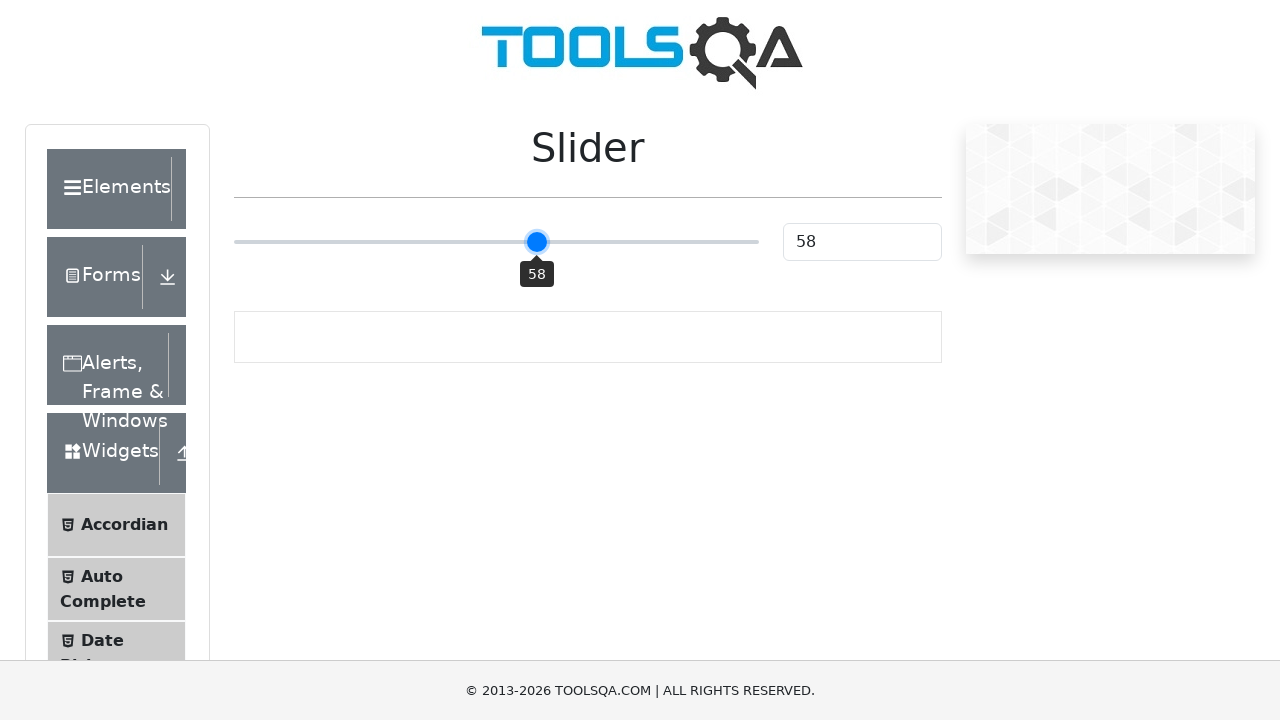

Pressed ArrowRight key on slider (iteration 9/55) on input[type='range']
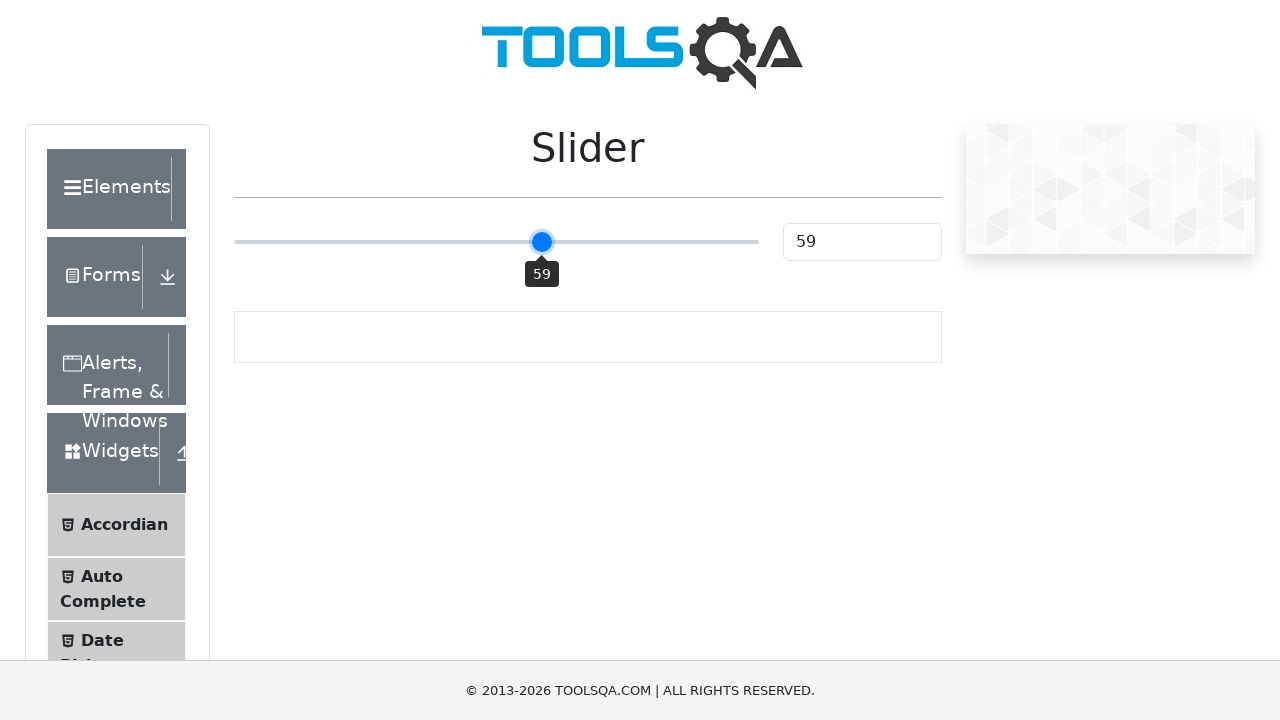

Pressed ArrowRight key on slider (iteration 10/55) on input[type='range']
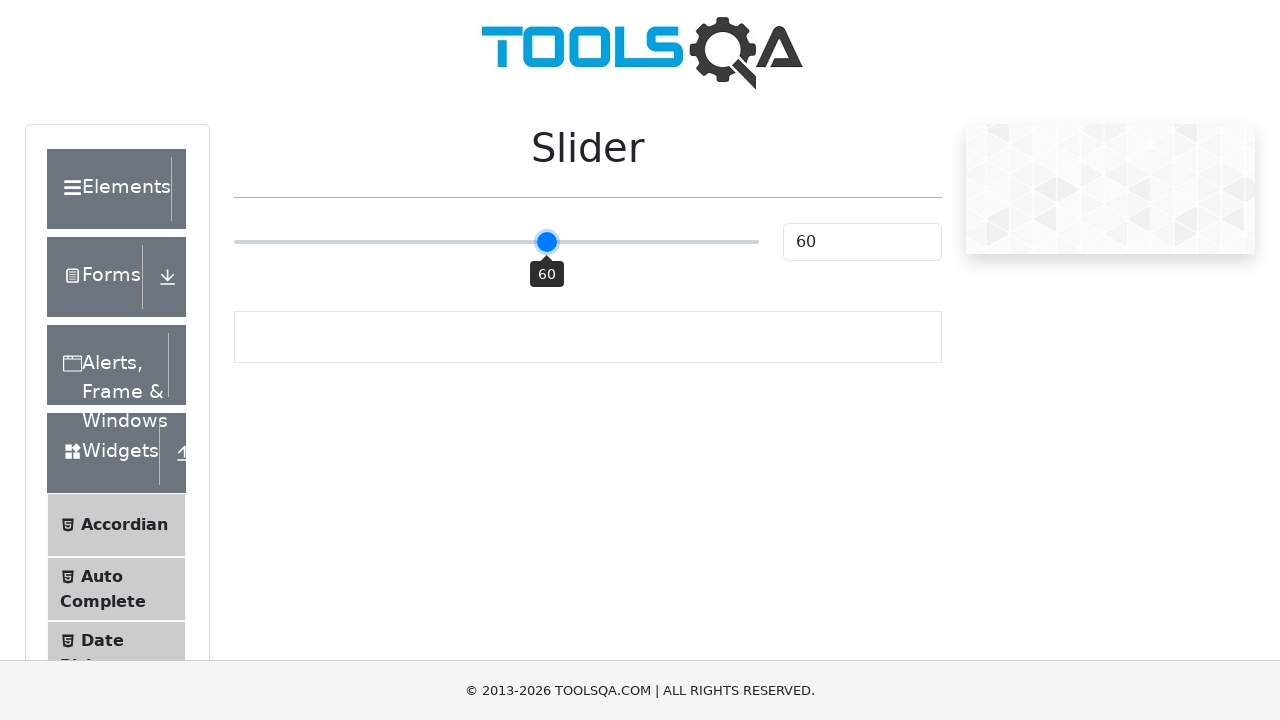

Pressed ArrowRight key on slider (iteration 11/55) on input[type='range']
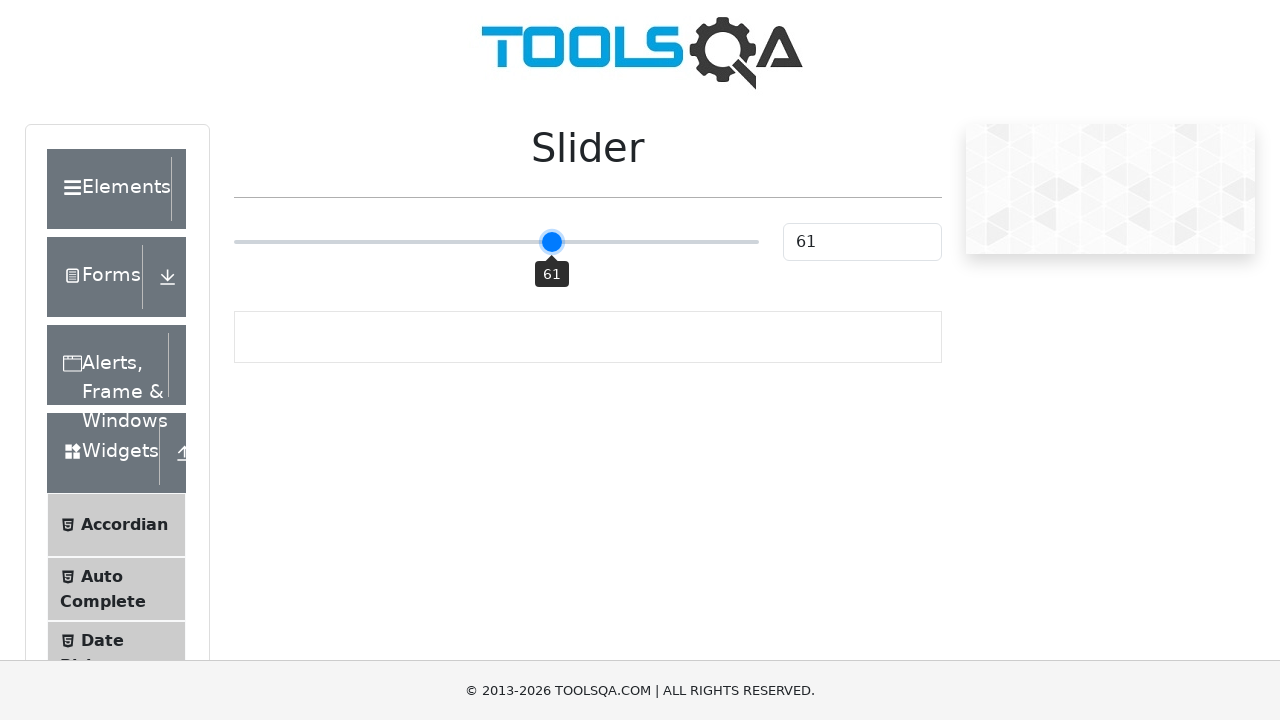

Pressed ArrowRight key on slider (iteration 12/55) on input[type='range']
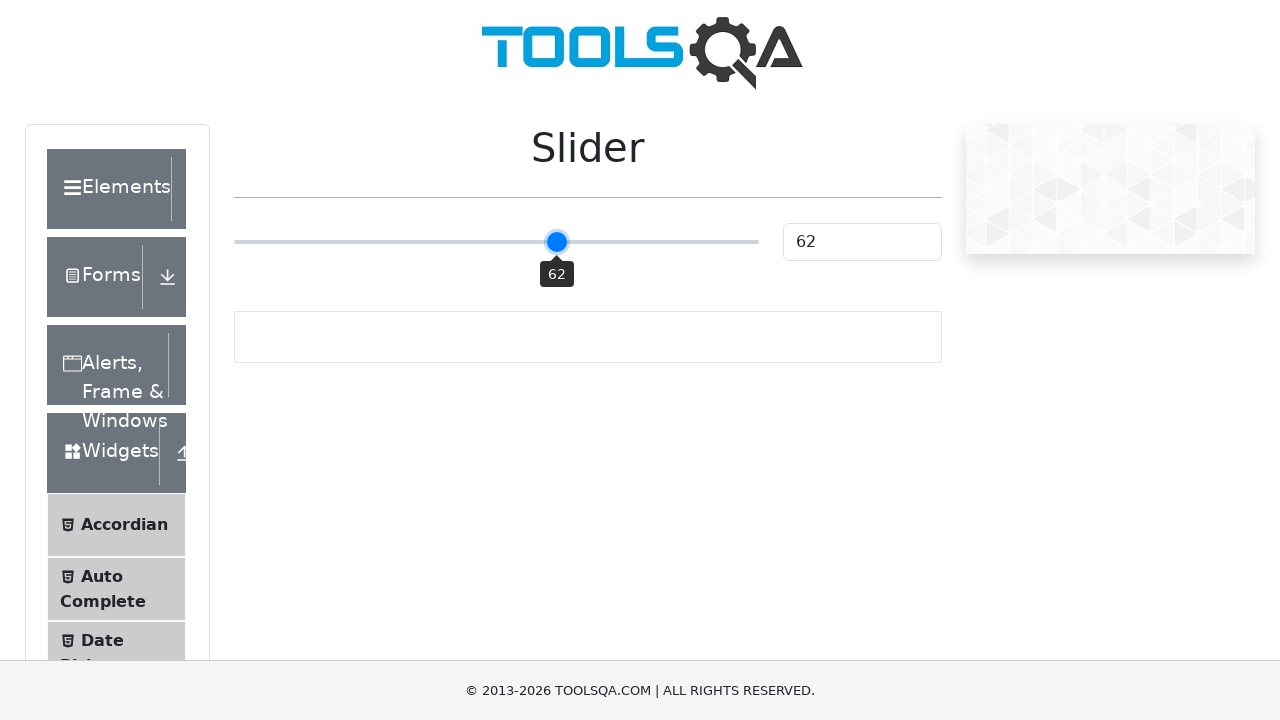

Pressed ArrowRight key on slider (iteration 13/55) on input[type='range']
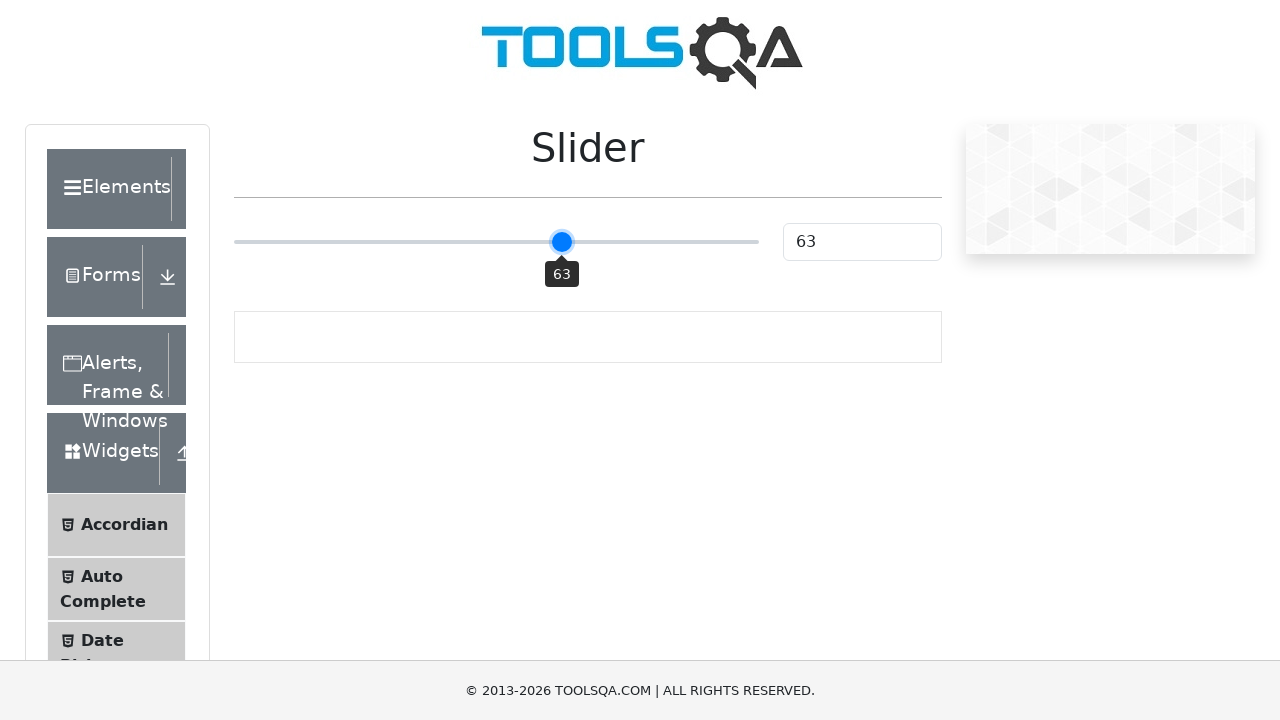

Pressed ArrowRight key on slider (iteration 14/55) on input[type='range']
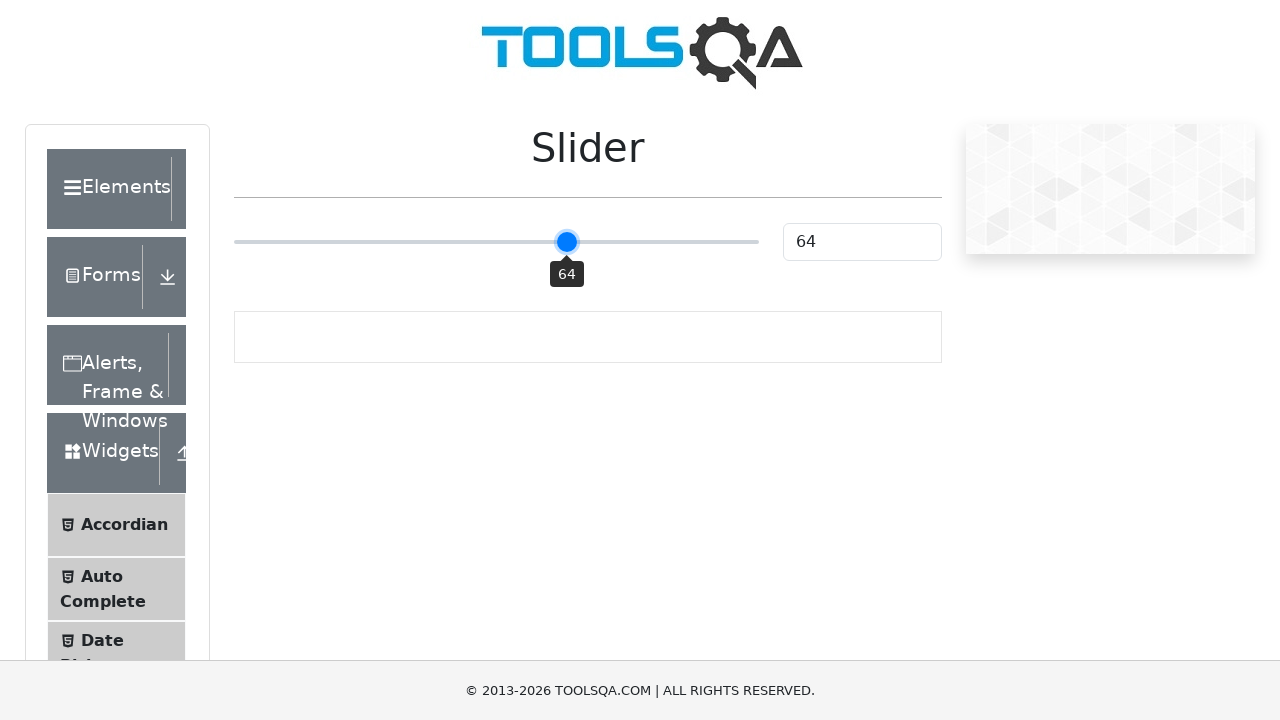

Pressed ArrowRight key on slider (iteration 15/55) on input[type='range']
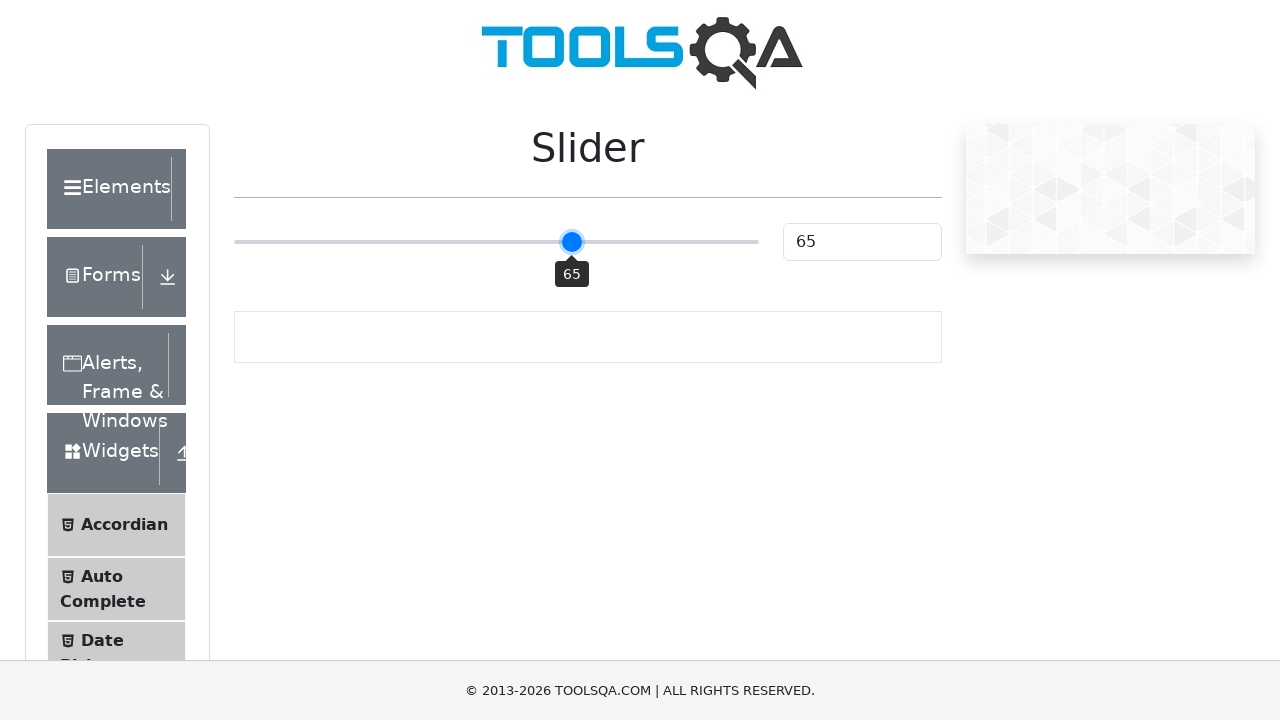

Pressed ArrowRight key on slider (iteration 16/55) on input[type='range']
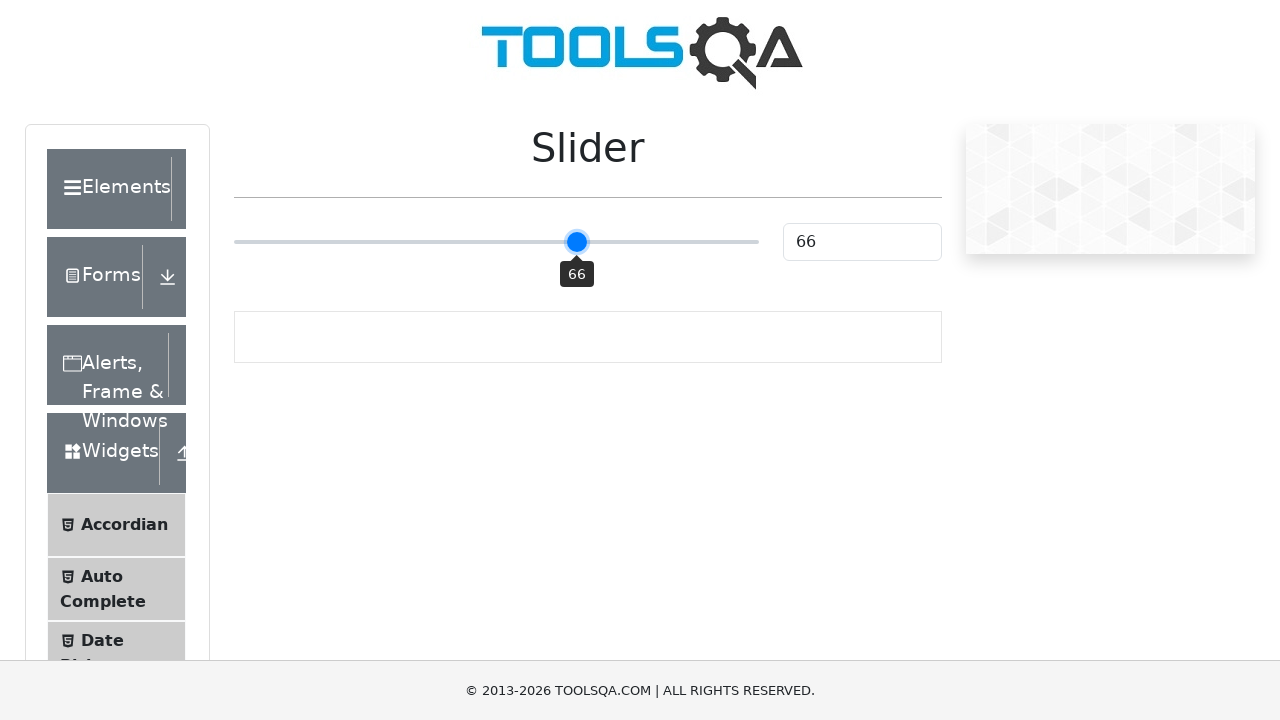

Pressed ArrowRight key on slider (iteration 17/55) on input[type='range']
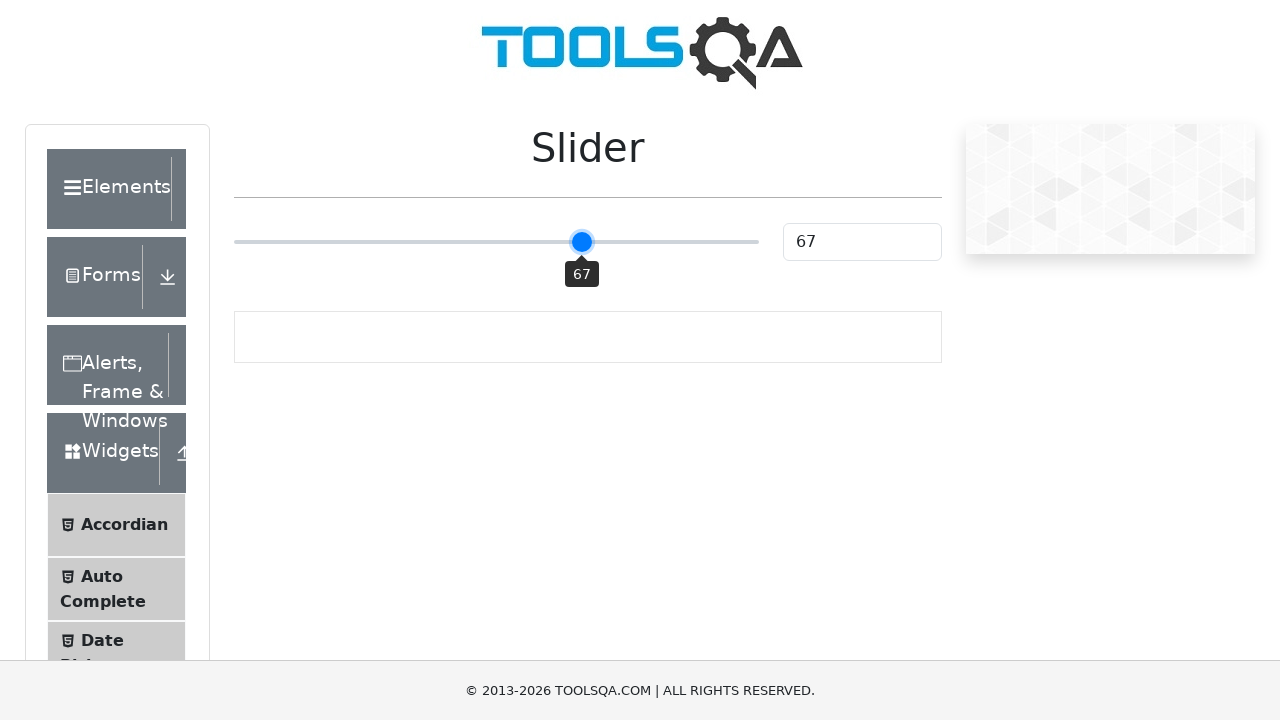

Pressed ArrowRight key on slider (iteration 18/55) on input[type='range']
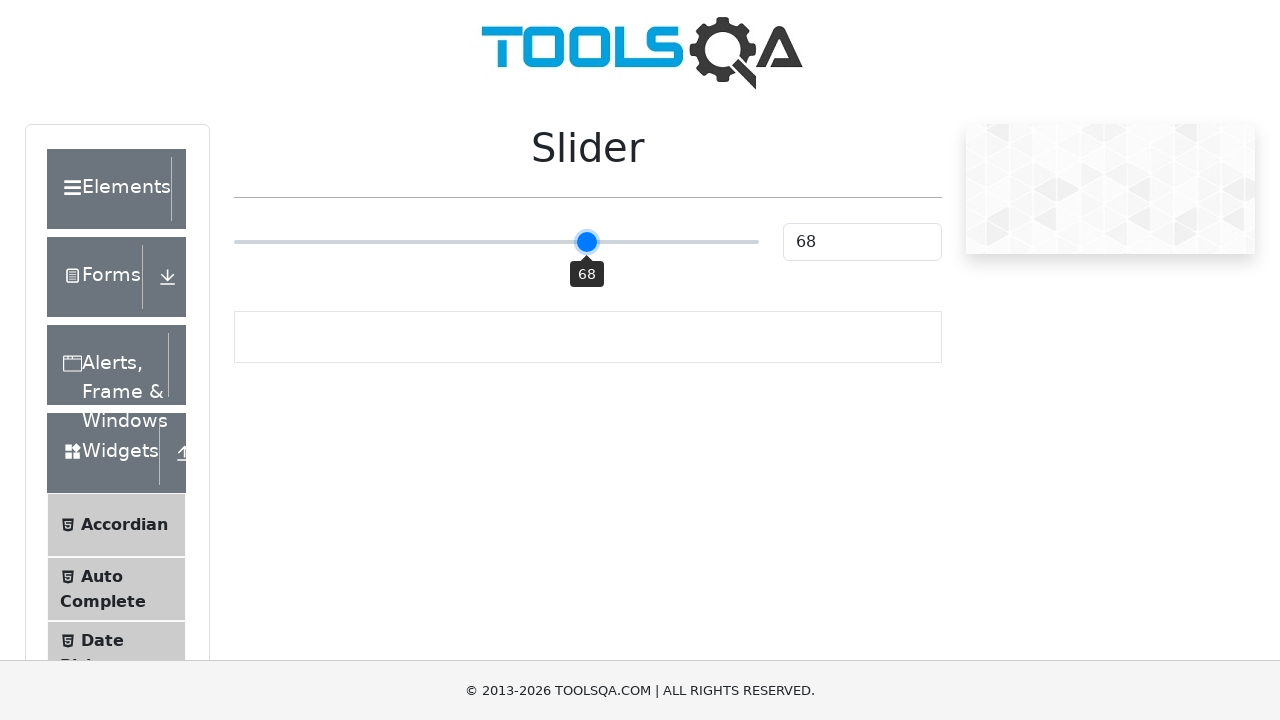

Pressed ArrowRight key on slider (iteration 19/55) on input[type='range']
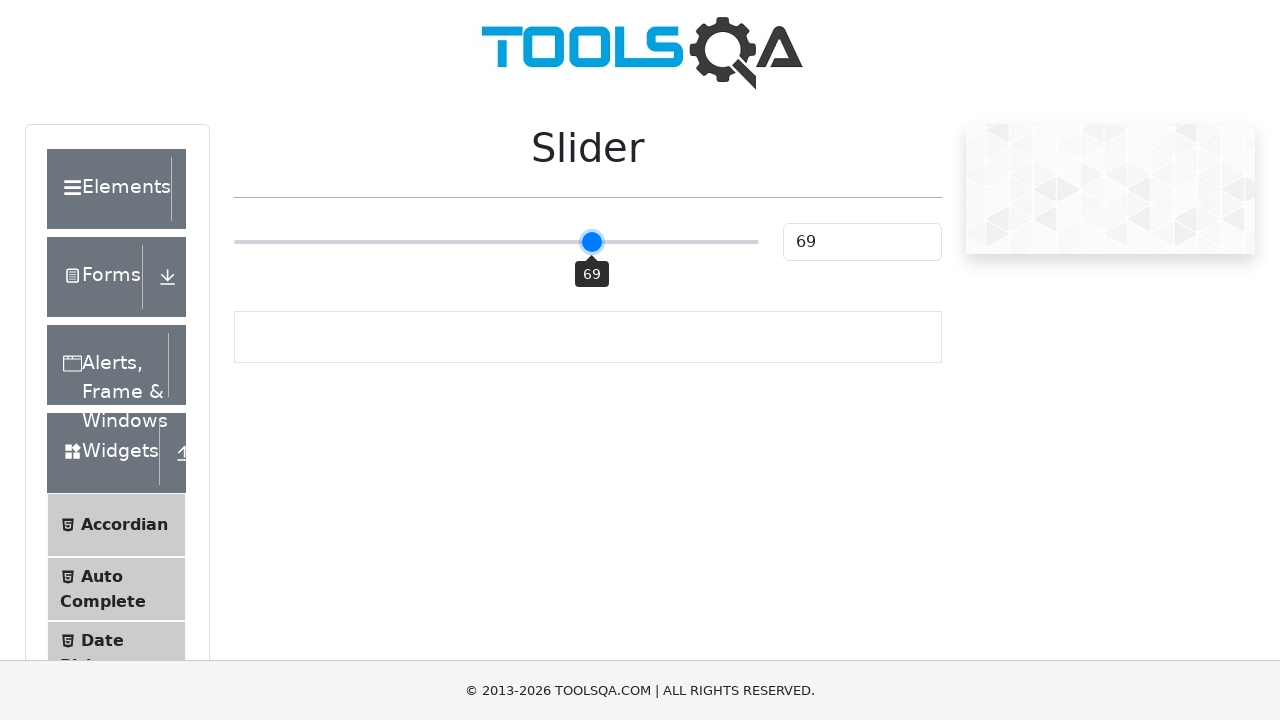

Pressed ArrowRight key on slider (iteration 20/55) on input[type='range']
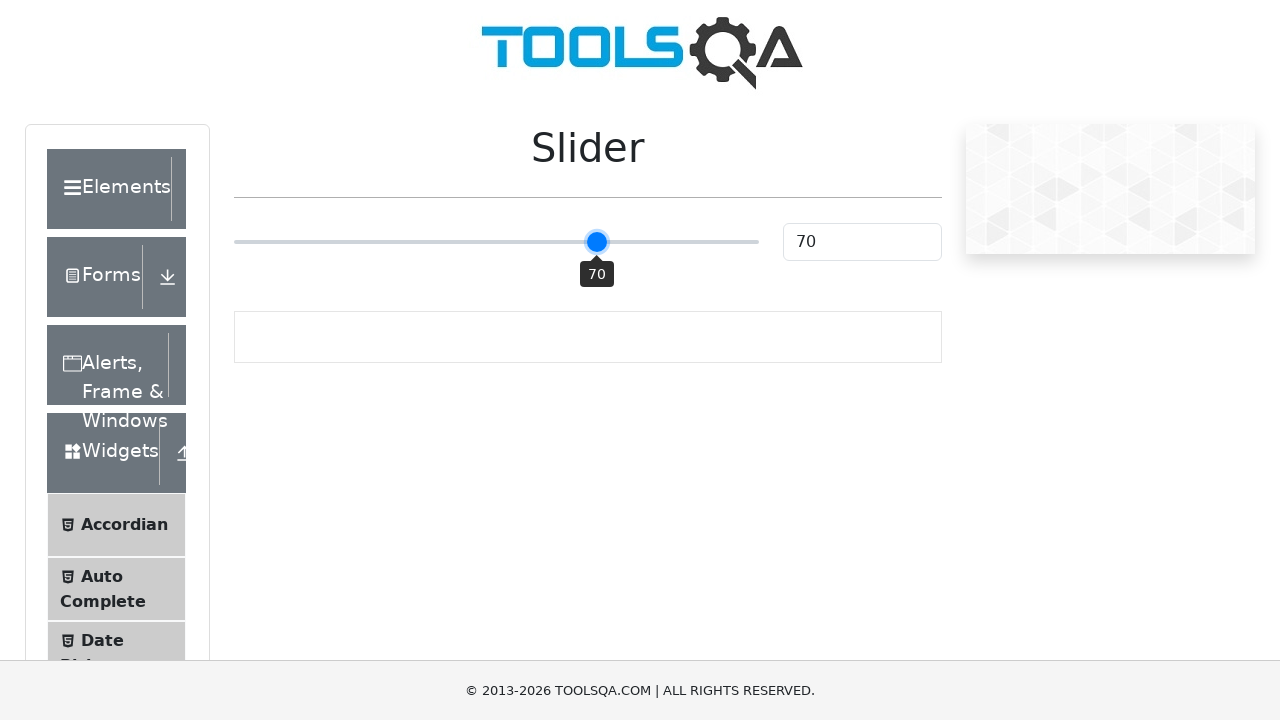

Pressed ArrowRight key on slider (iteration 21/55) on input[type='range']
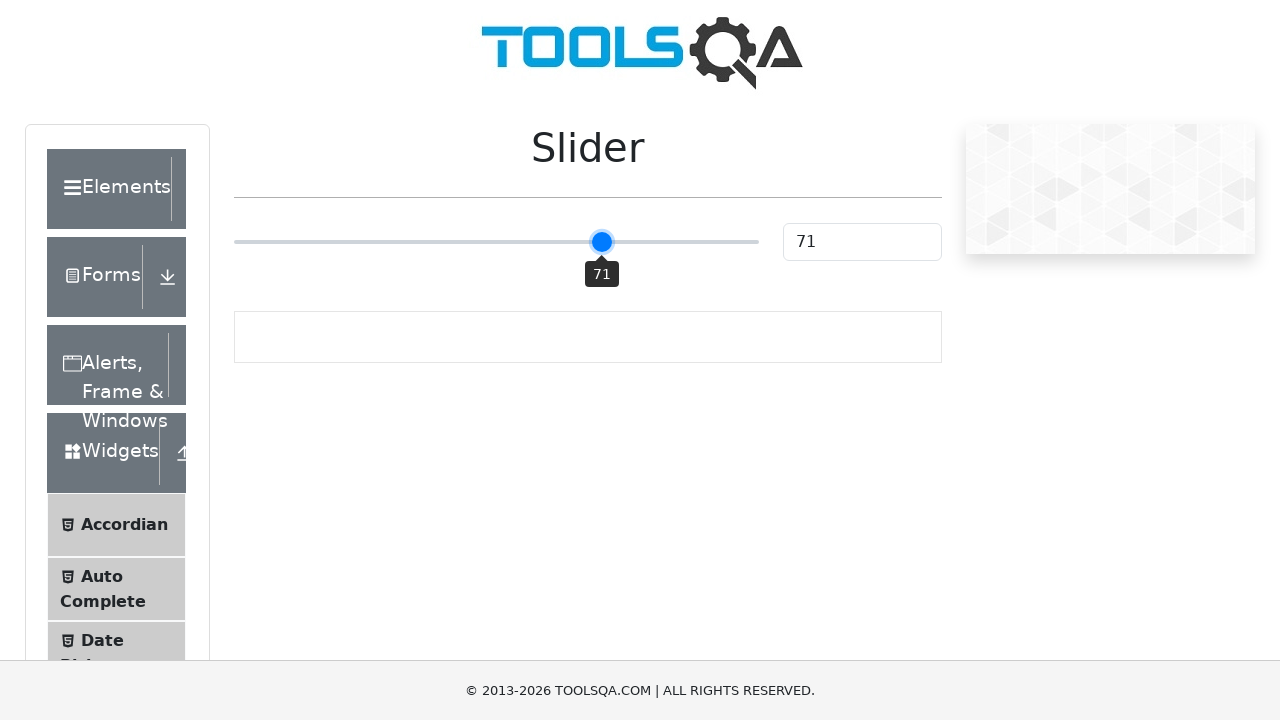

Pressed ArrowRight key on slider (iteration 22/55) on input[type='range']
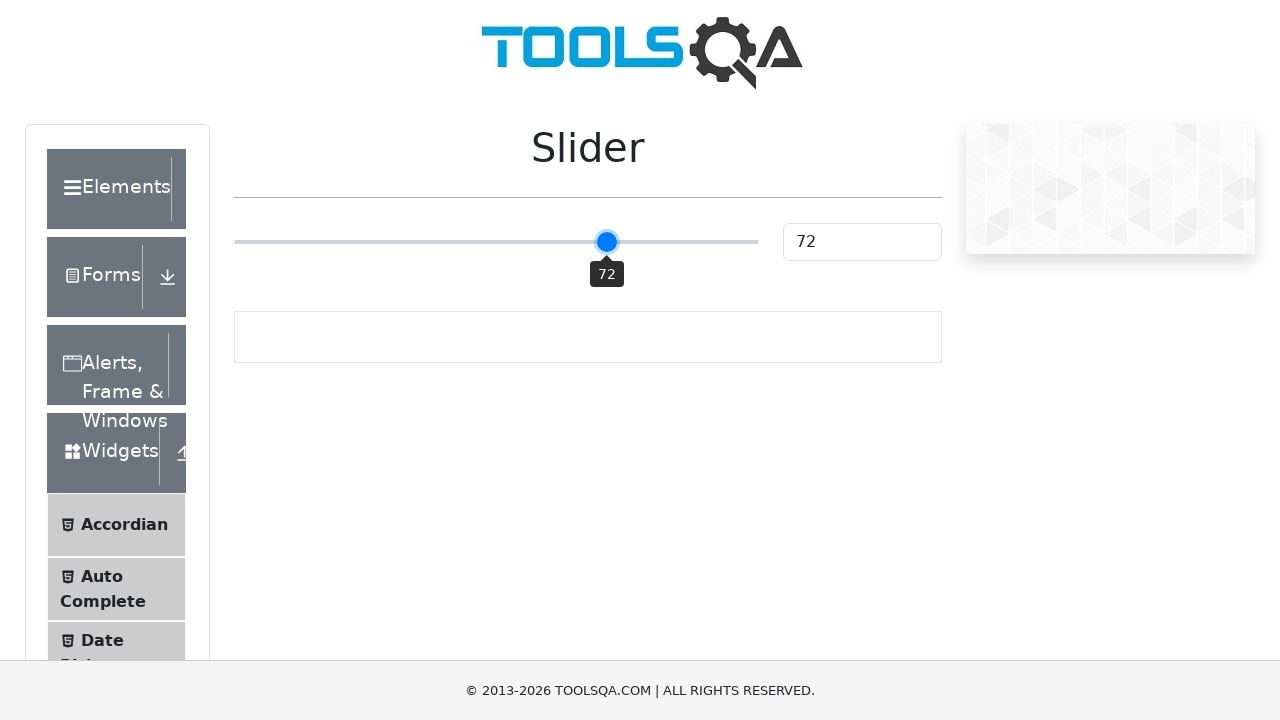

Pressed ArrowRight key on slider (iteration 23/55) on input[type='range']
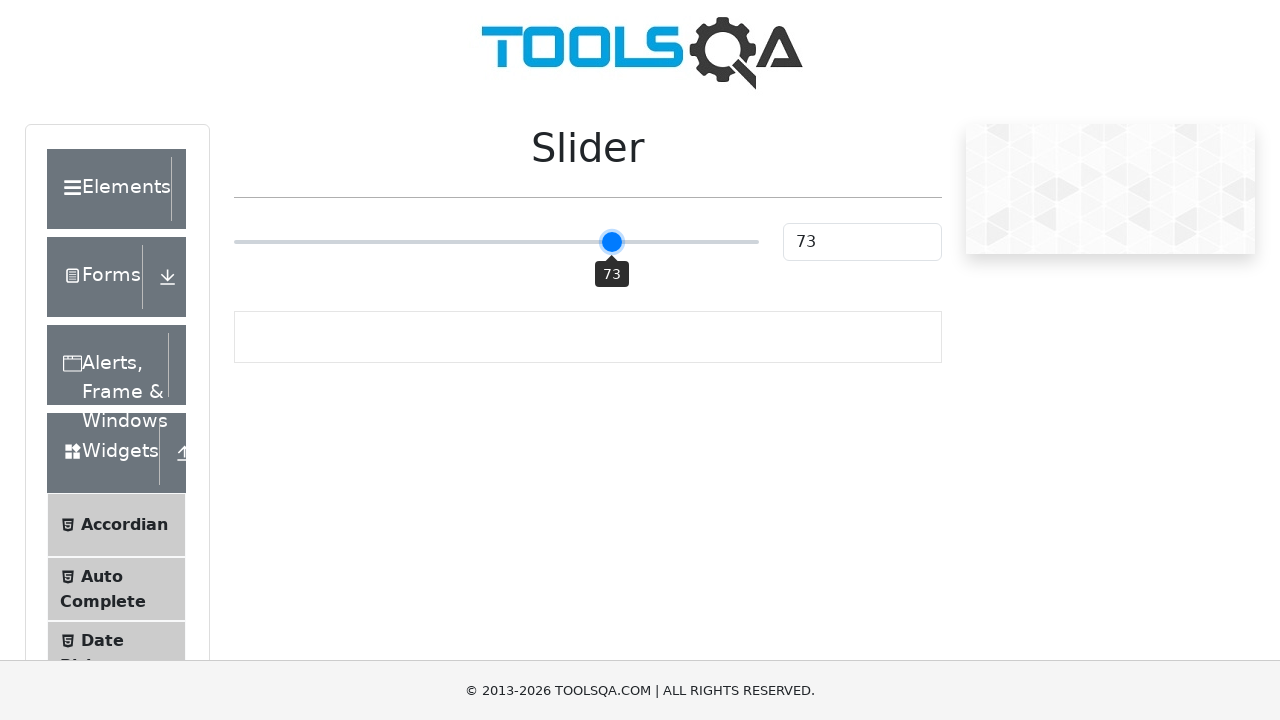

Pressed ArrowRight key on slider (iteration 24/55) on input[type='range']
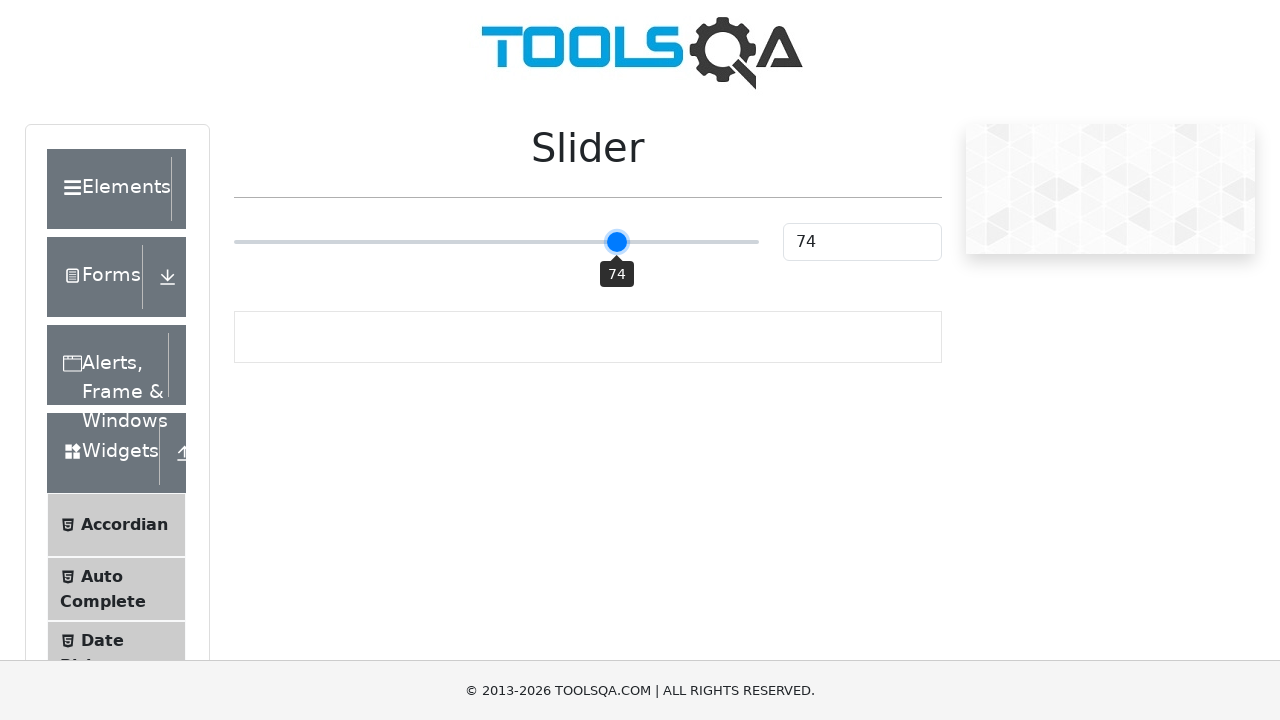

Pressed ArrowRight key on slider (iteration 25/55) on input[type='range']
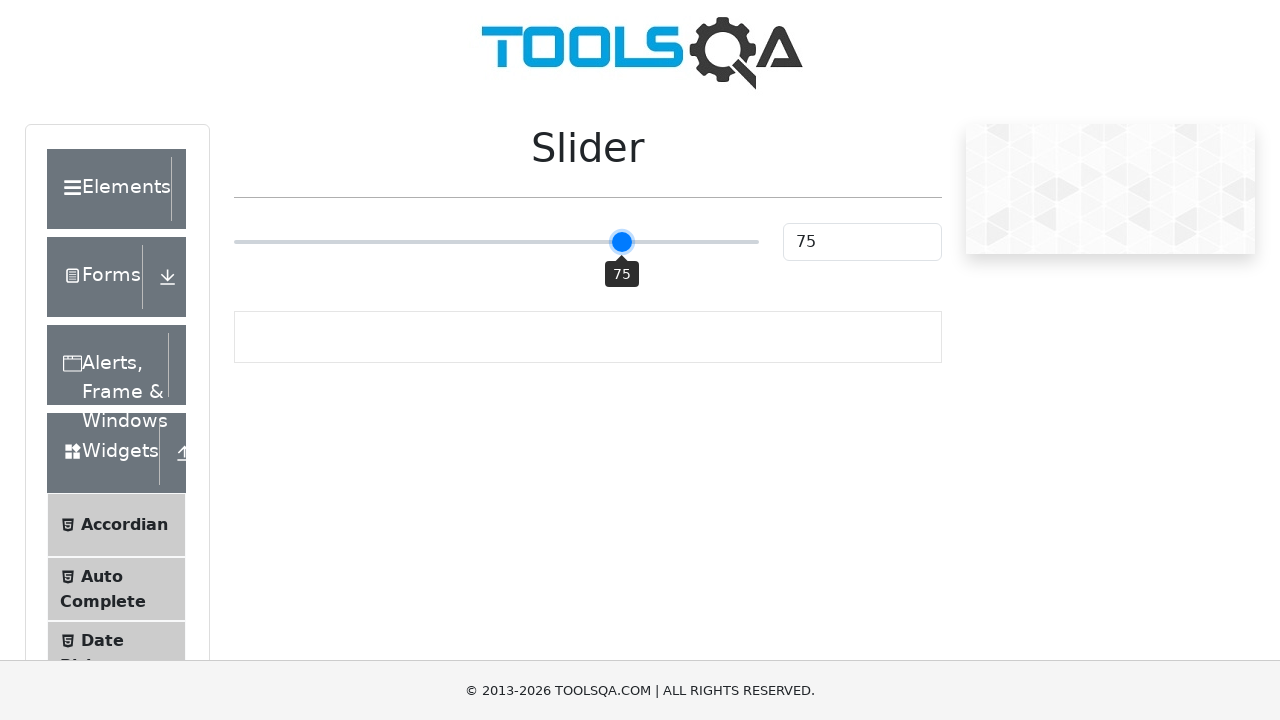

Pressed ArrowRight key on slider (iteration 26/55) on input[type='range']
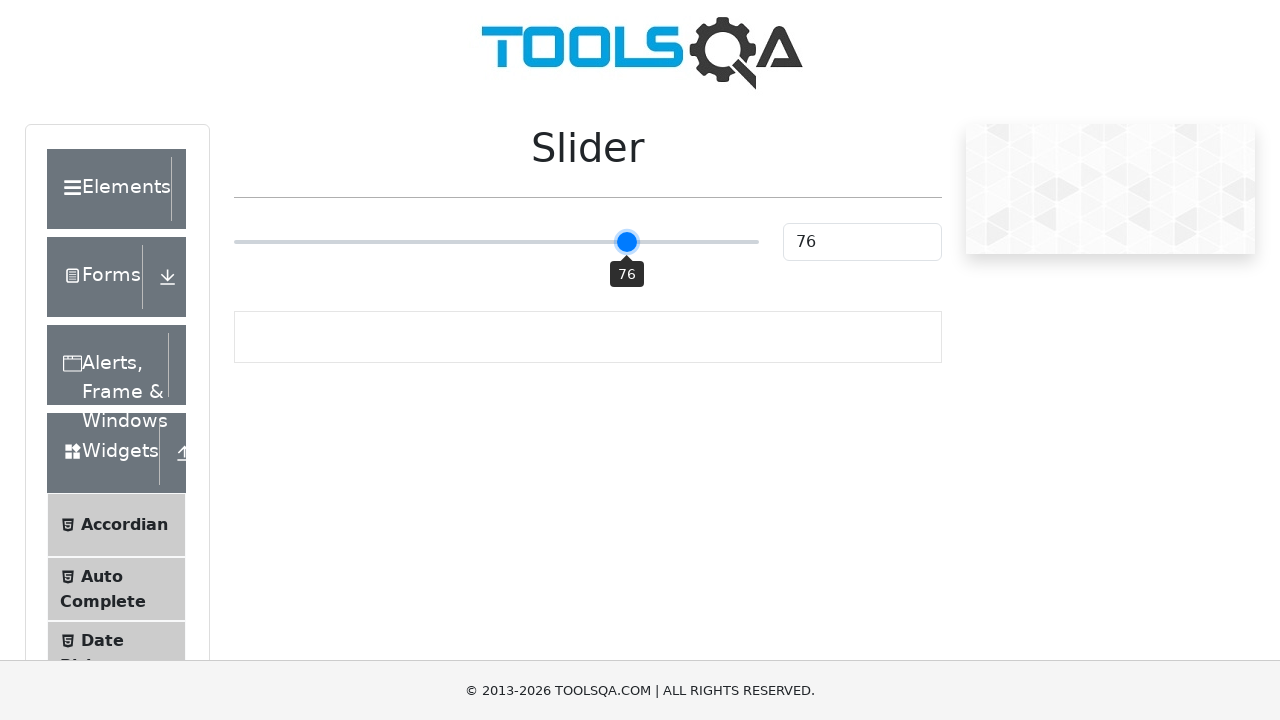

Pressed ArrowRight key on slider (iteration 27/55) on input[type='range']
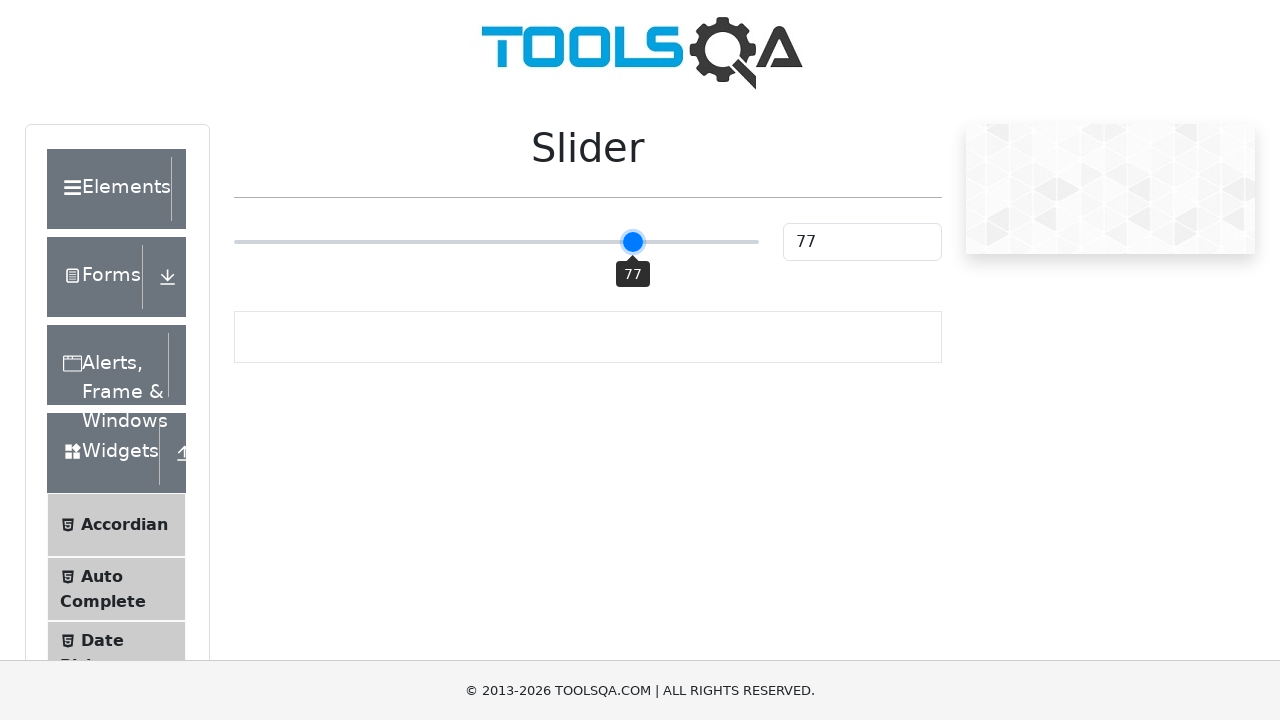

Pressed ArrowRight key on slider (iteration 28/55) on input[type='range']
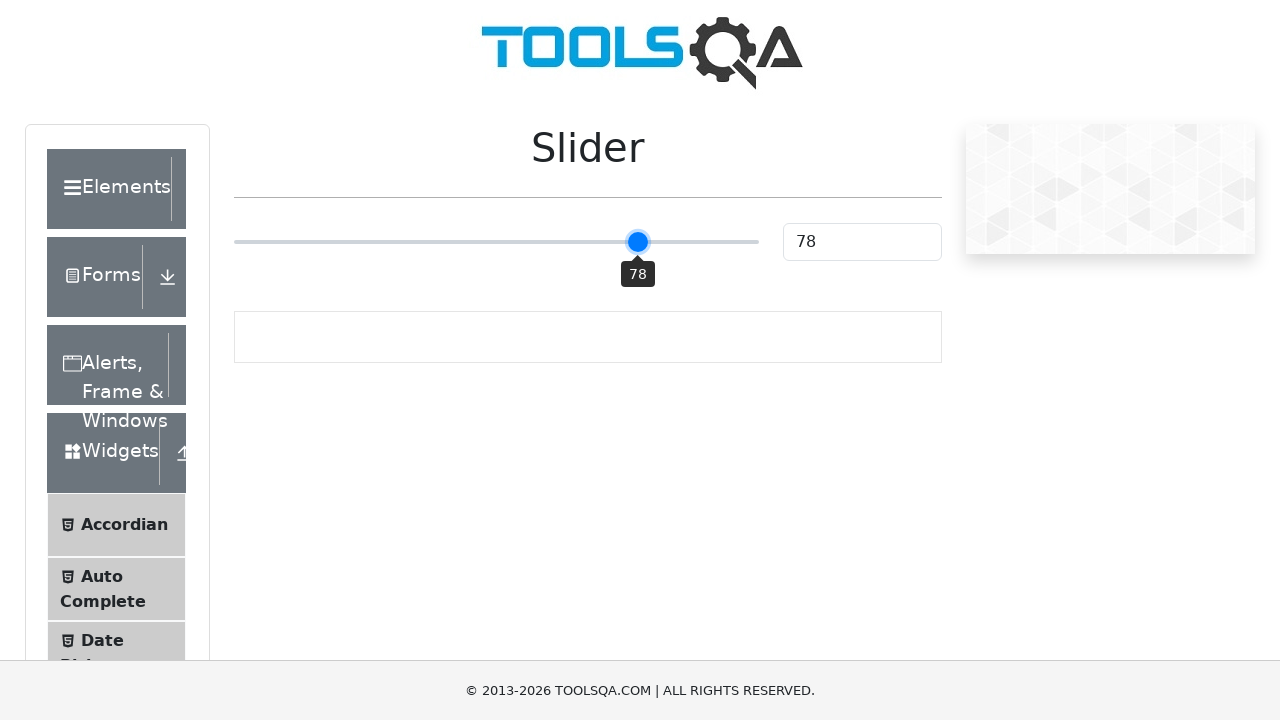

Pressed ArrowRight key on slider (iteration 29/55) on input[type='range']
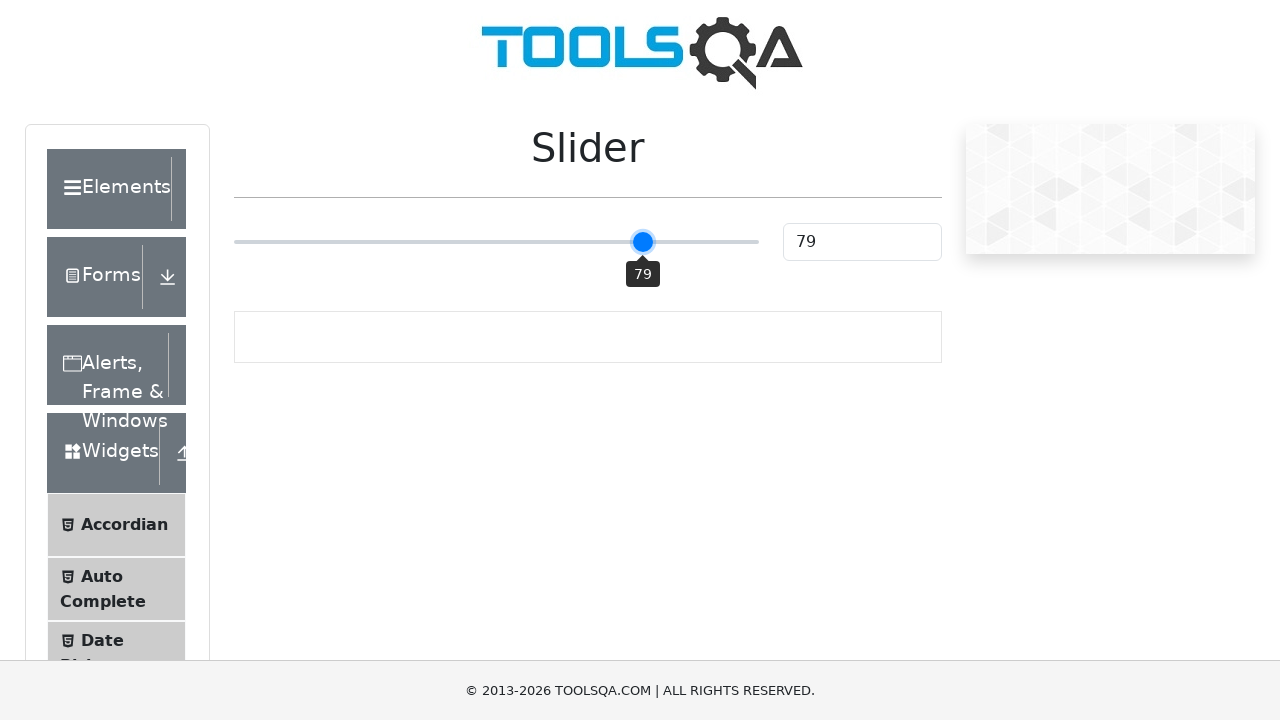

Pressed ArrowRight key on slider (iteration 30/55) on input[type='range']
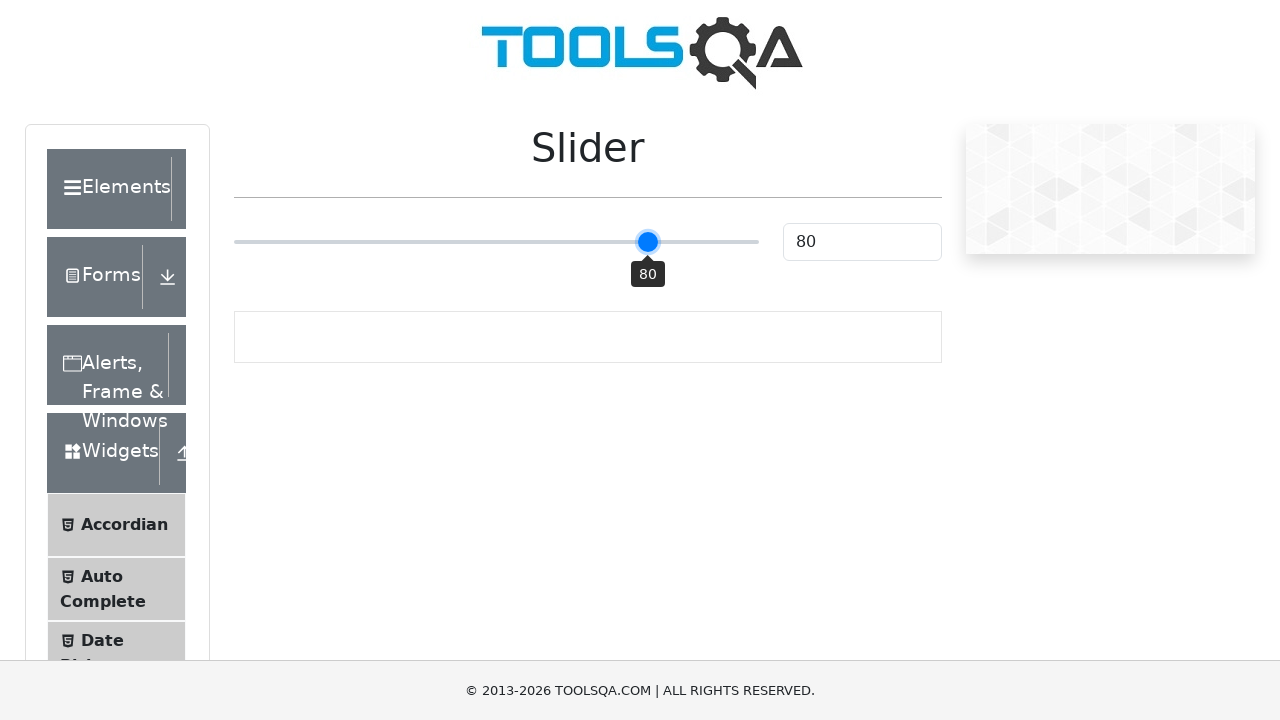

Pressed ArrowRight key on slider (iteration 31/55) on input[type='range']
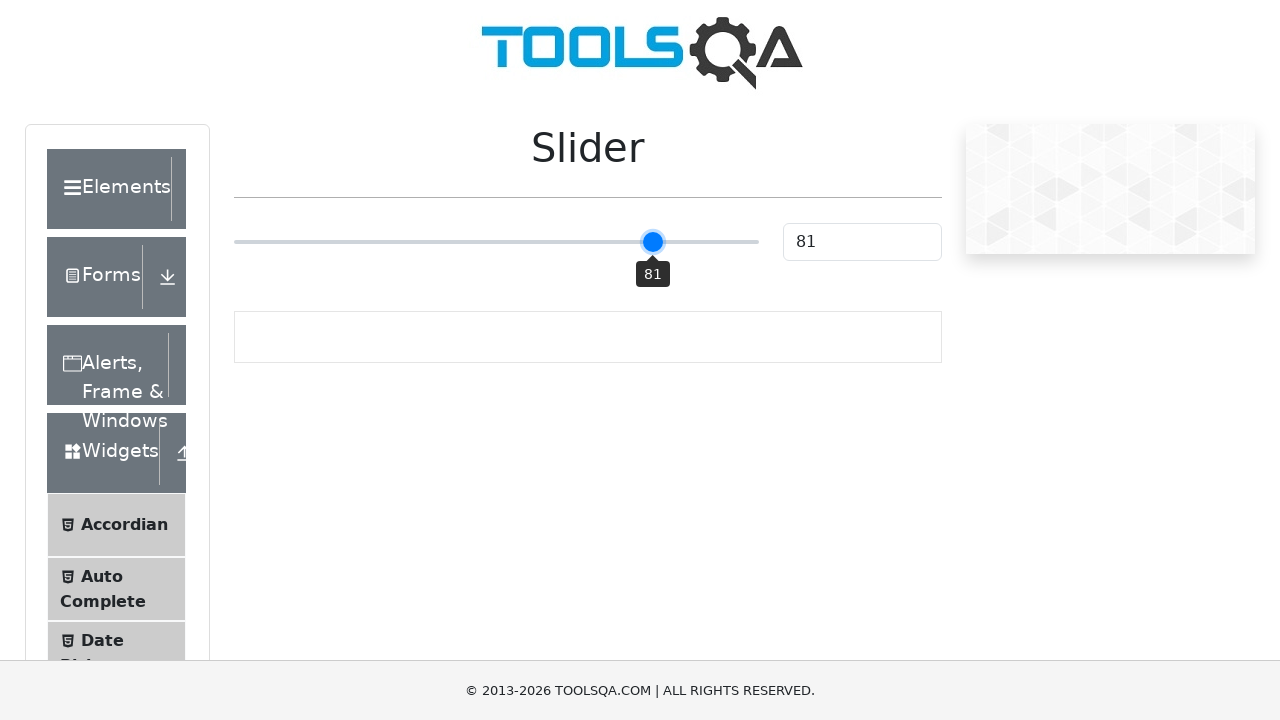

Pressed ArrowRight key on slider (iteration 32/55) on input[type='range']
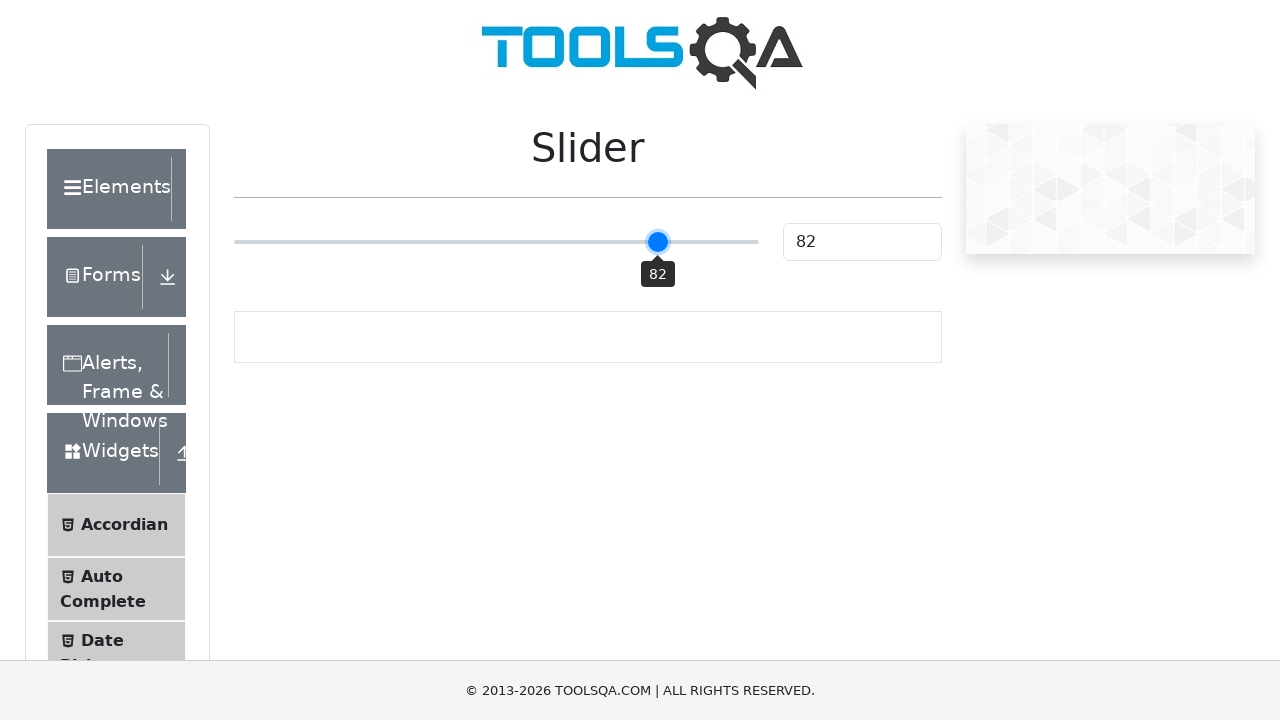

Pressed ArrowRight key on slider (iteration 33/55) on input[type='range']
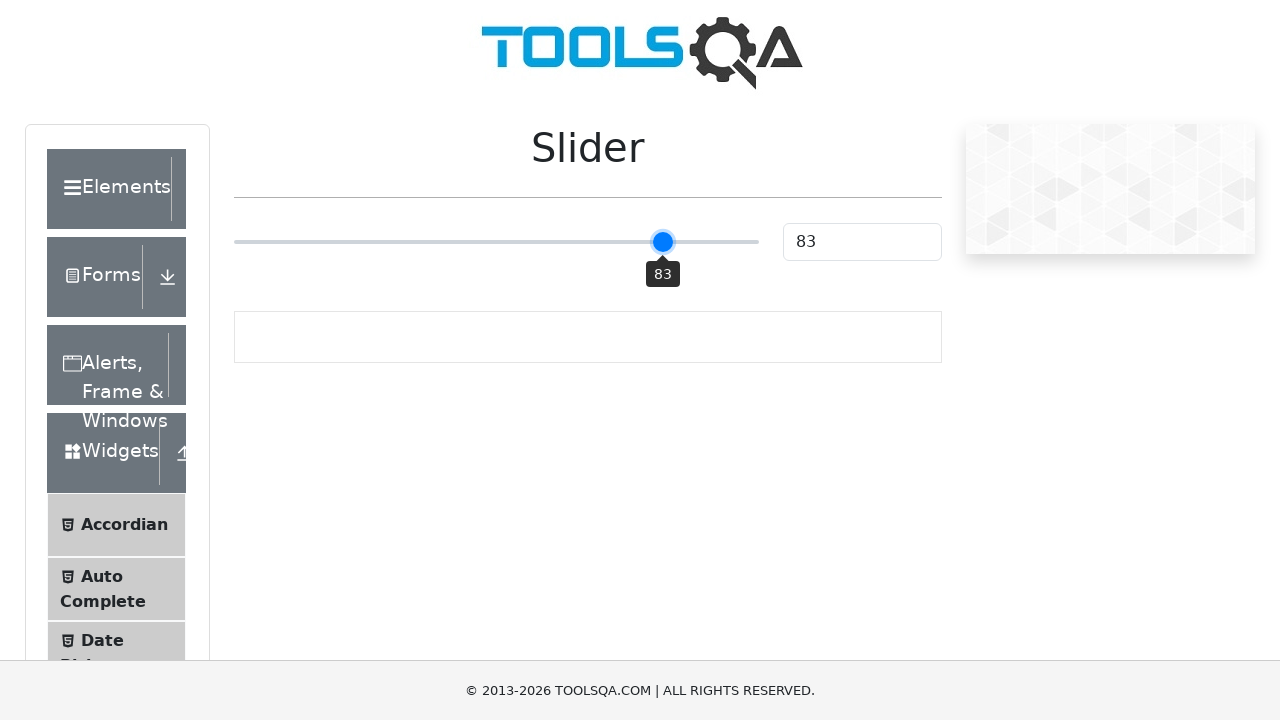

Pressed ArrowRight key on slider (iteration 34/55) on input[type='range']
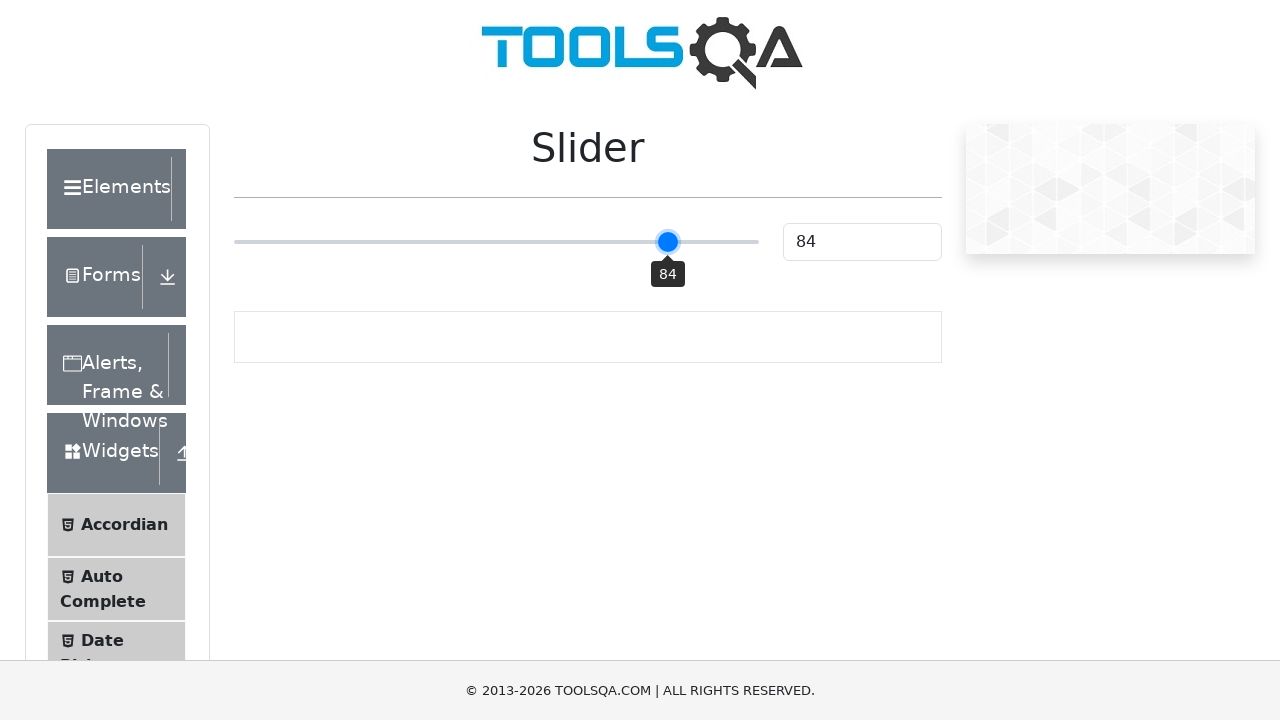

Pressed ArrowRight key on slider (iteration 35/55) on input[type='range']
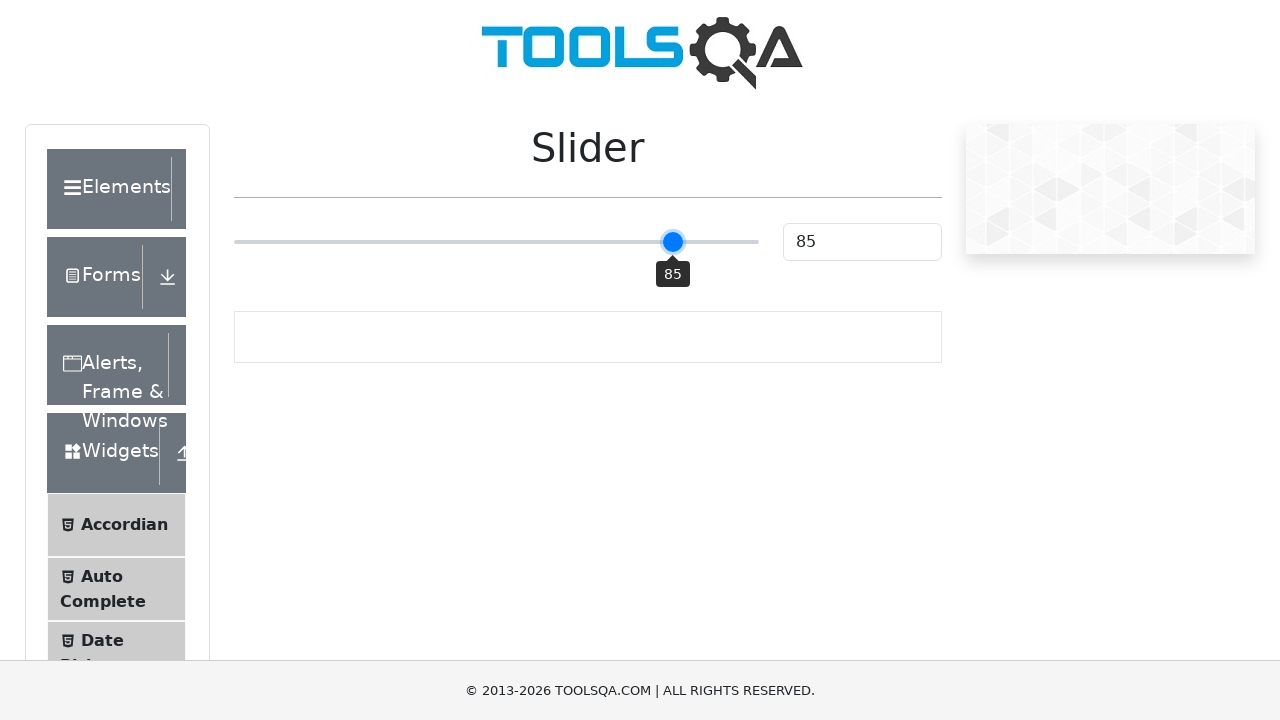

Pressed ArrowRight key on slider (iteration 36/55) on input[type='range']
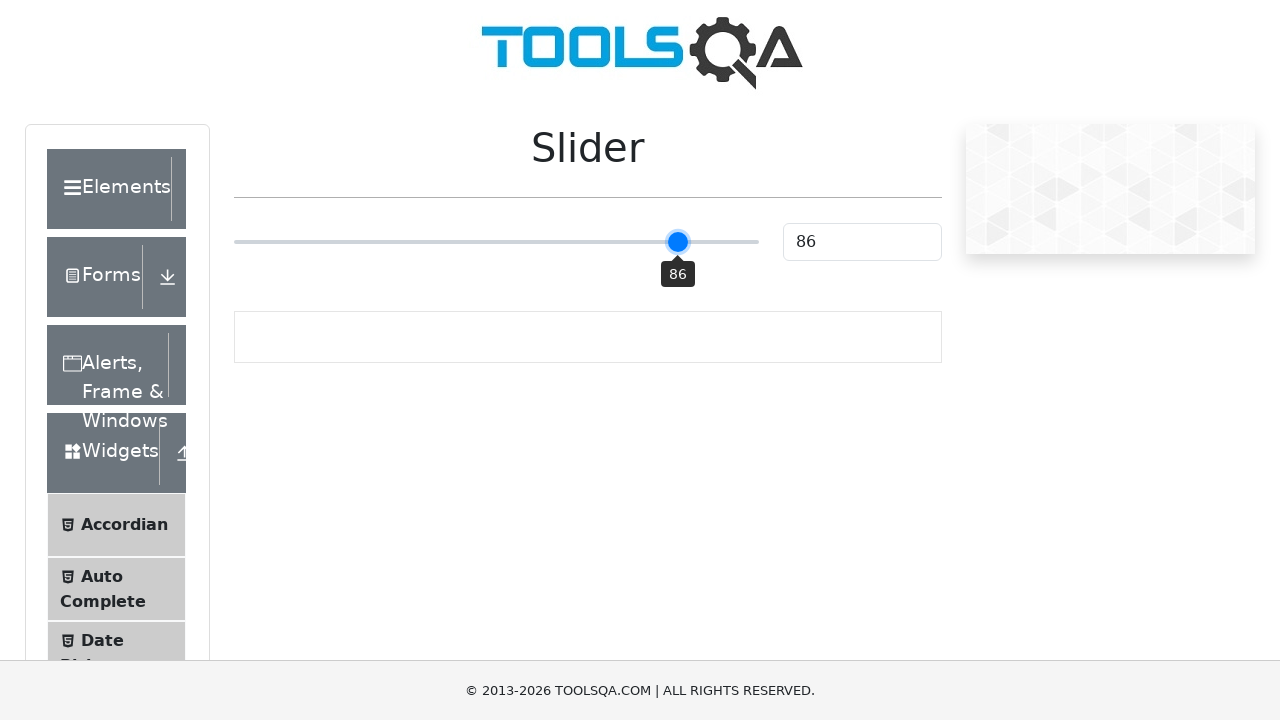

Pressed ArrowRight key on slider (iteration 37/55) on input[type='range']
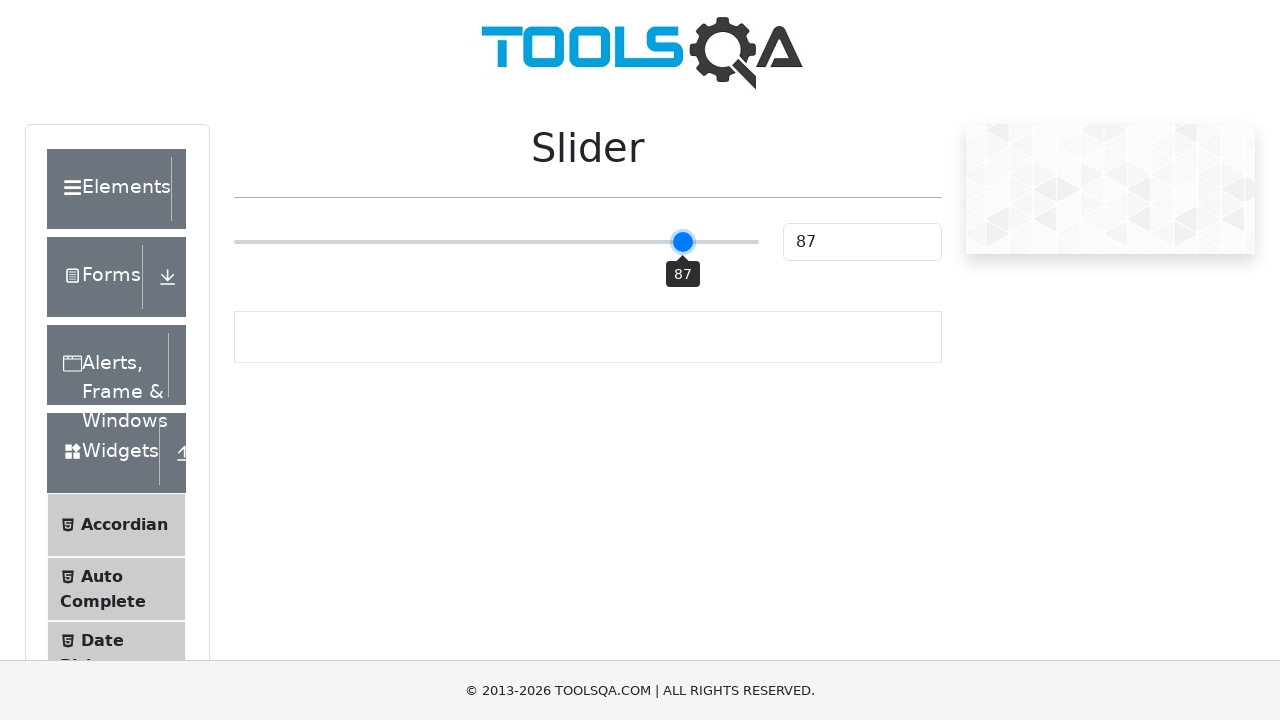

Pressed ArrowRight key on slider (iteration 38/55) on input[type='range']
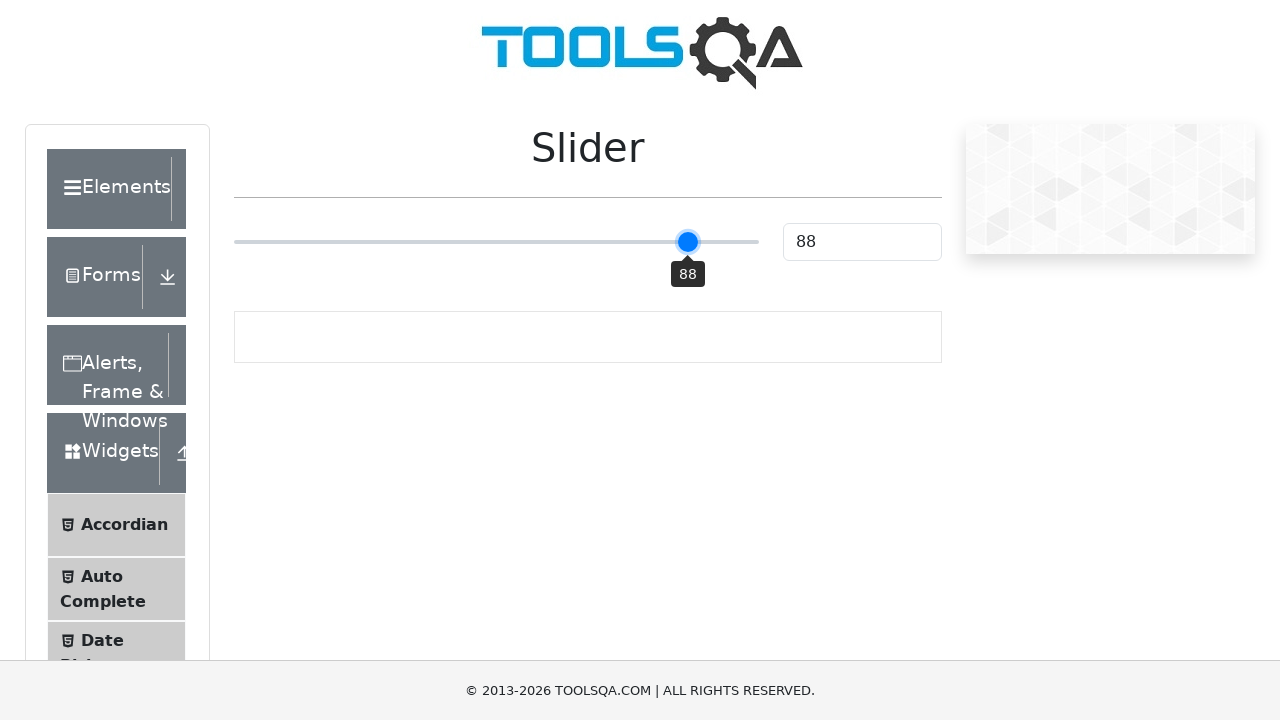

Pressed ArrowRight key on slider (iteration 39/55) on input[type='range']
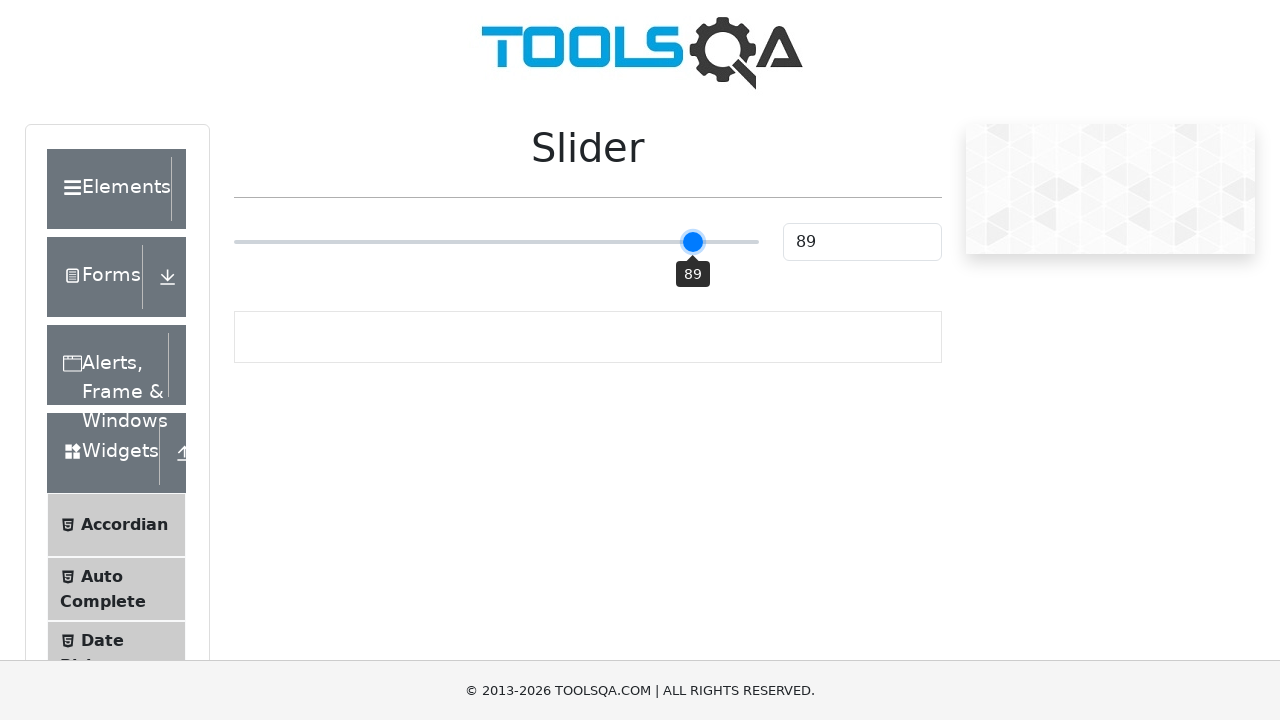

Pressed ArrowRight key on slider (iteration 40/55) on input[type='range']
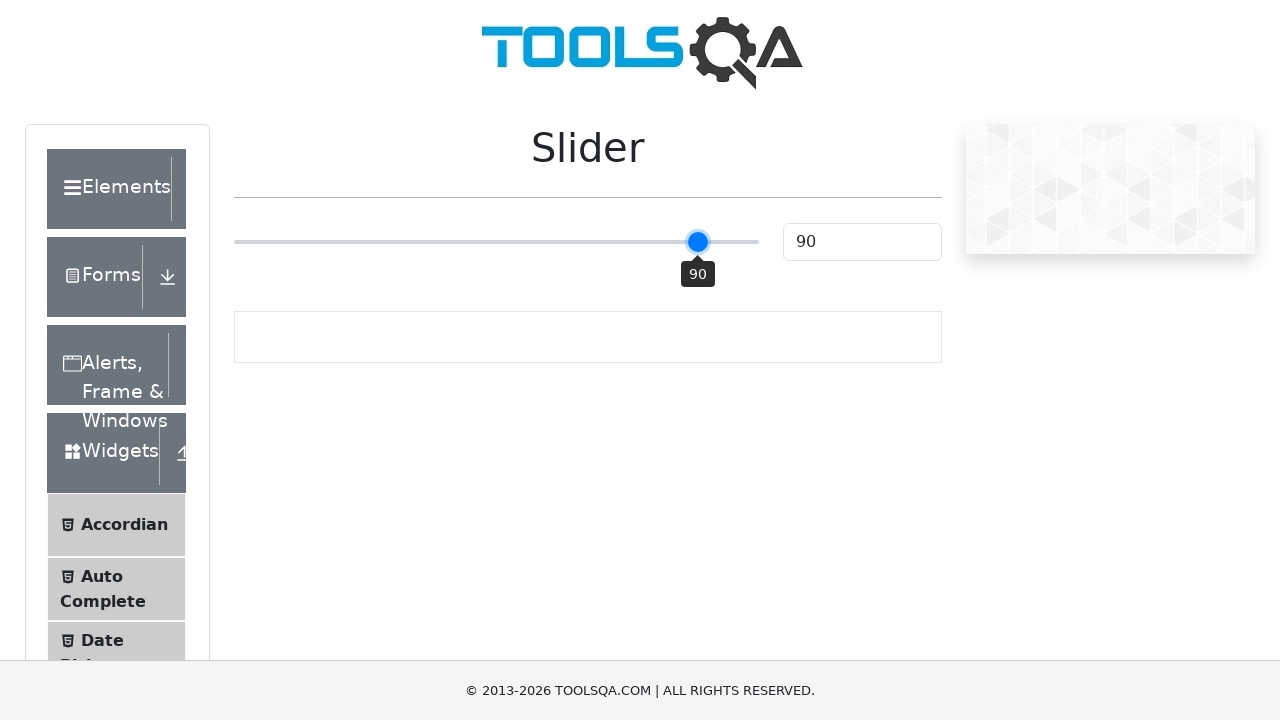

Pressed ArrowRight key on slider (iteration 41/55) on input[type='range']
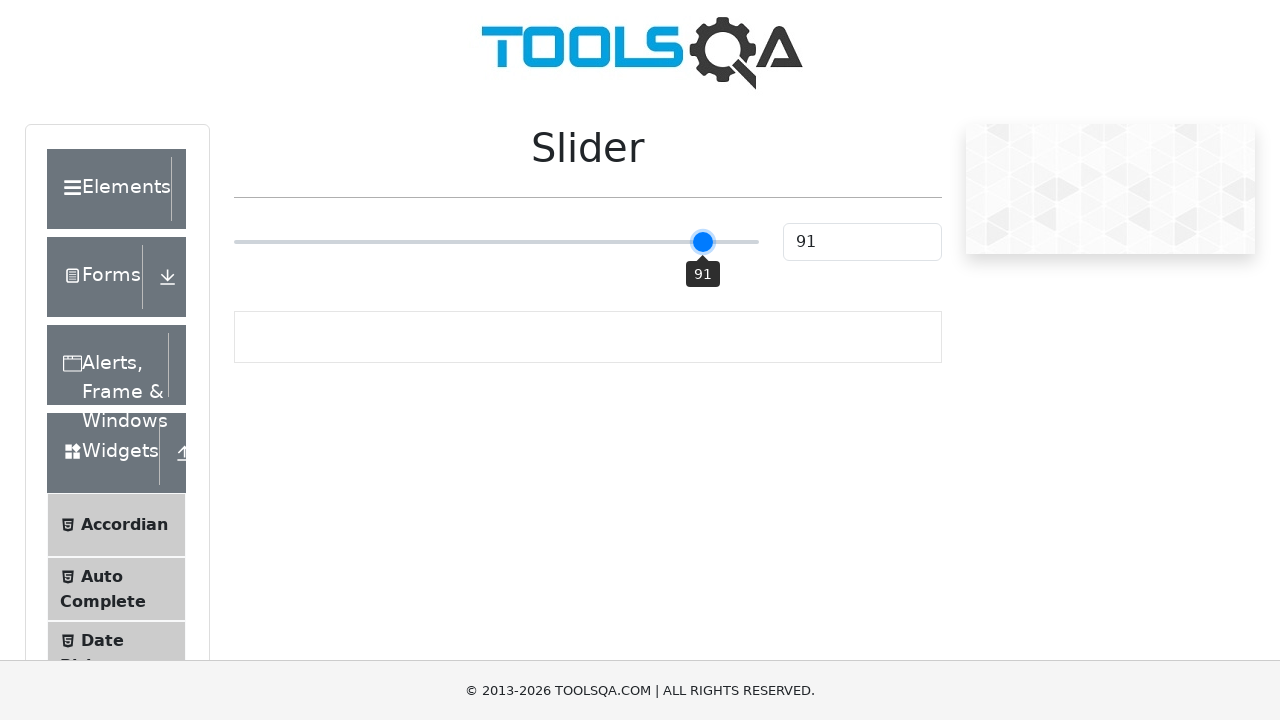

Pressed ArrowRight key on slider (iteration 42/55) on input[type='range']
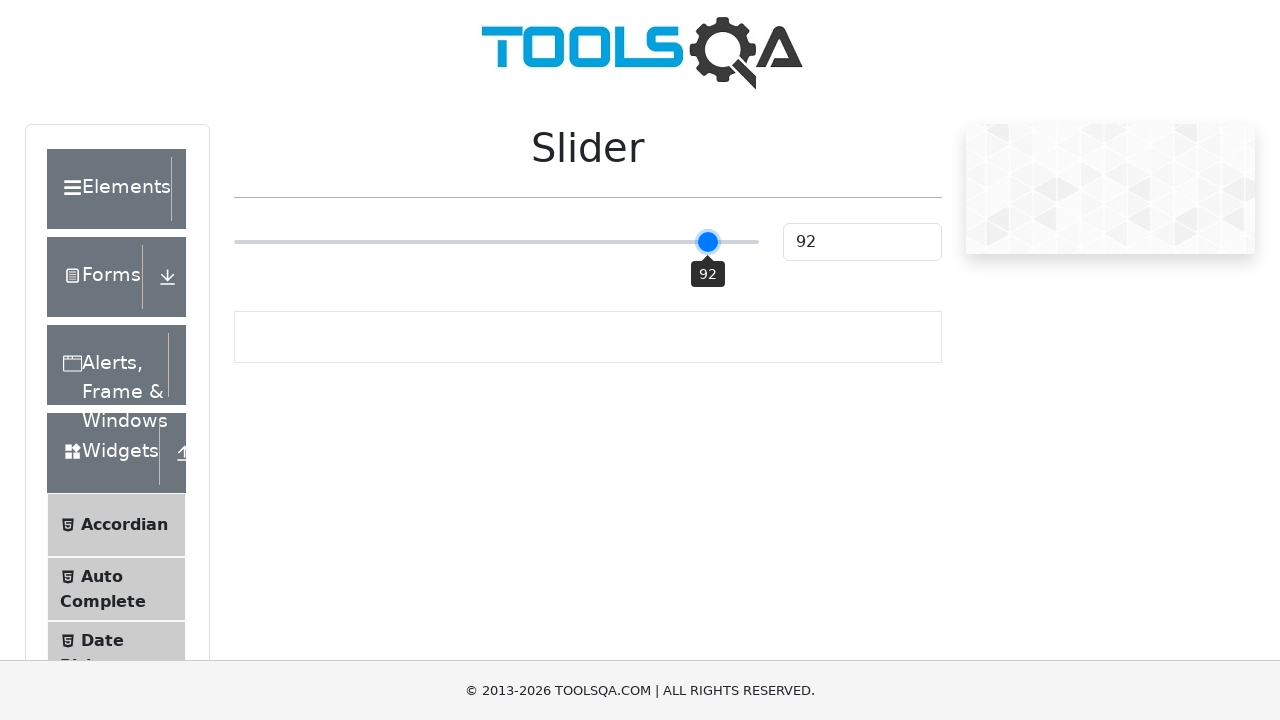

Pressed ArrowRight key on slider (iteration 43/55) on input[type='range']
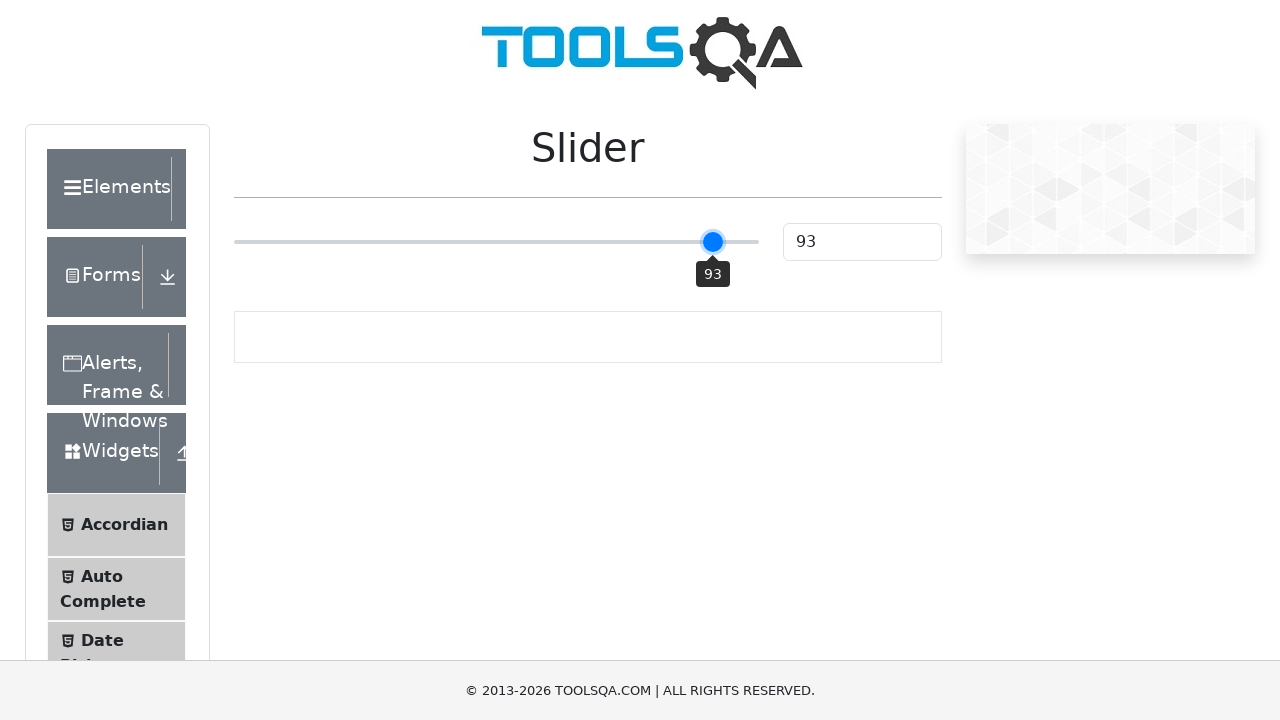

Pressed ArrowRight key on slider (iteration 44/55) on input[type='range']
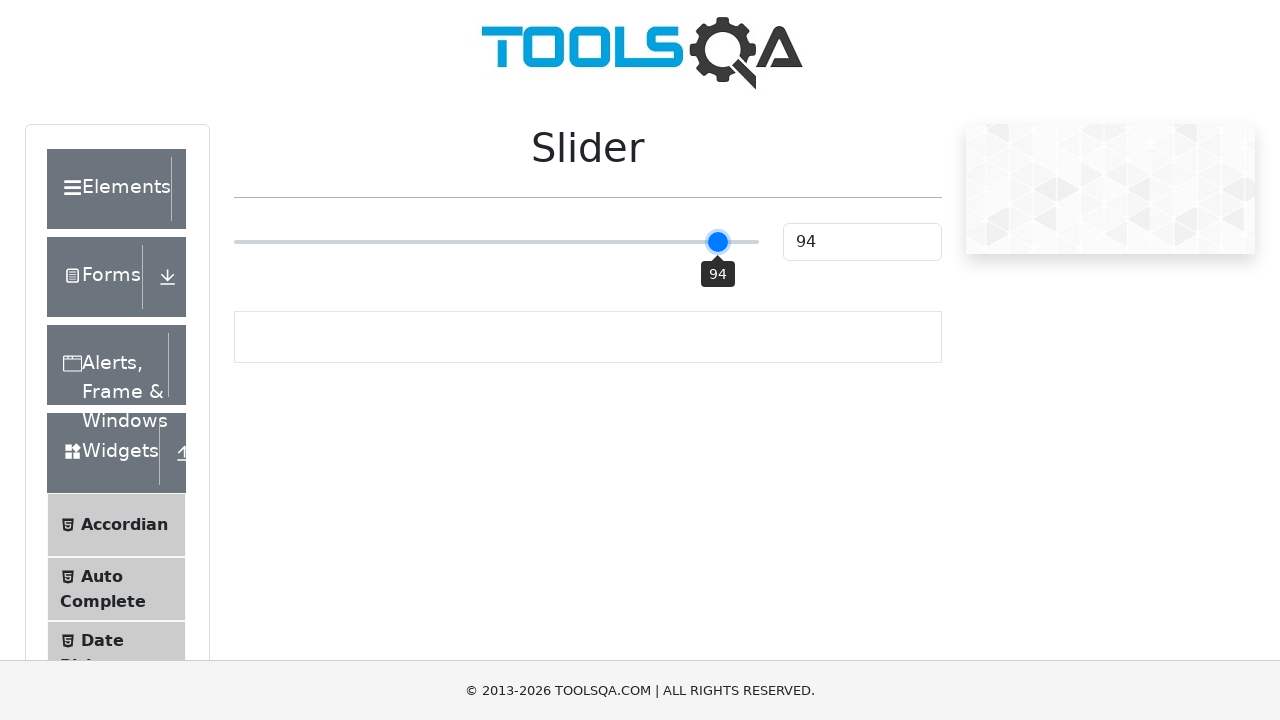

Pressed ArrowRight key on slider (iteration 45/55) on input[type='range']
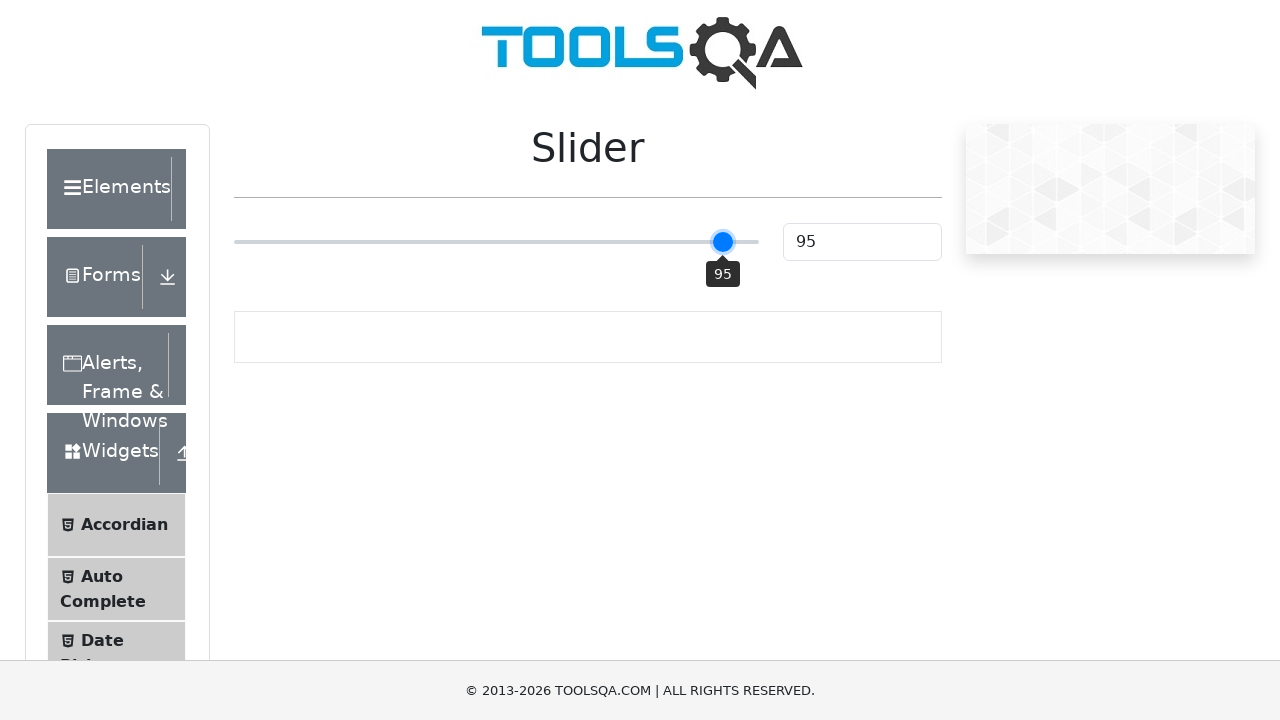

Pressed ArrowRight key on slider (iteration 46/55) on input[type='range']
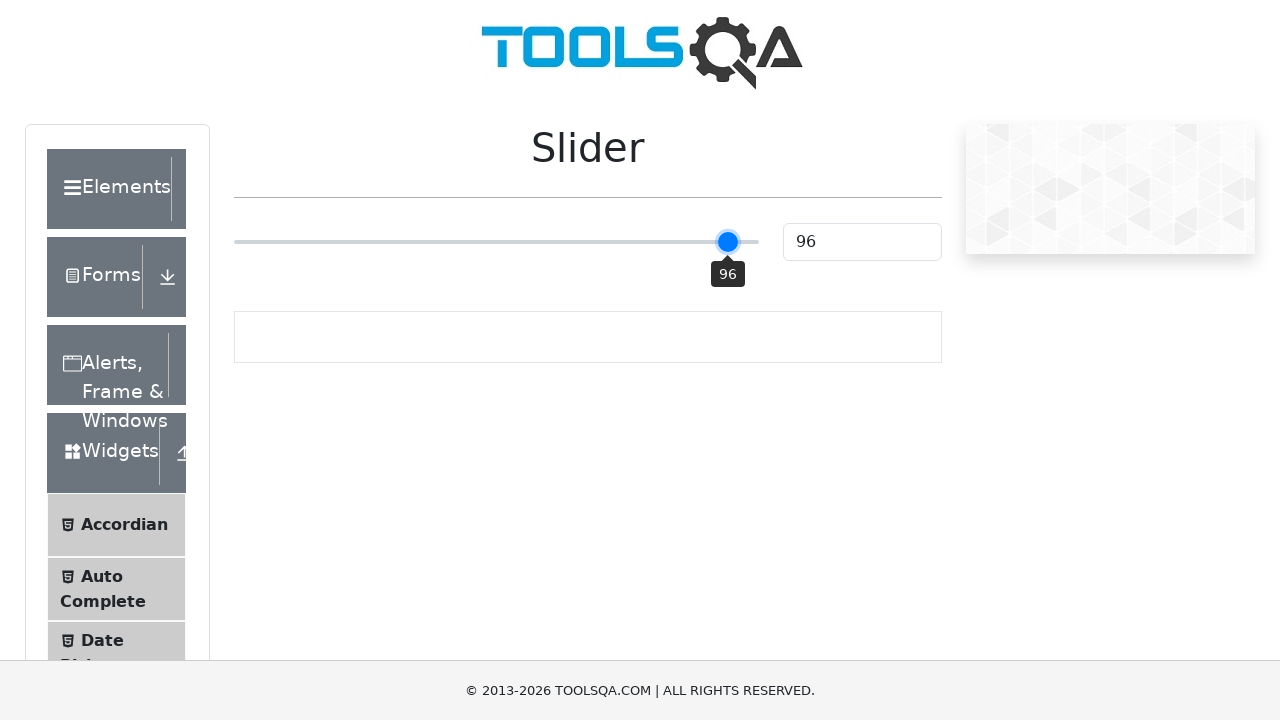

Pressed ArrowRight key on slider (iteration 47/55) on input[type='range']
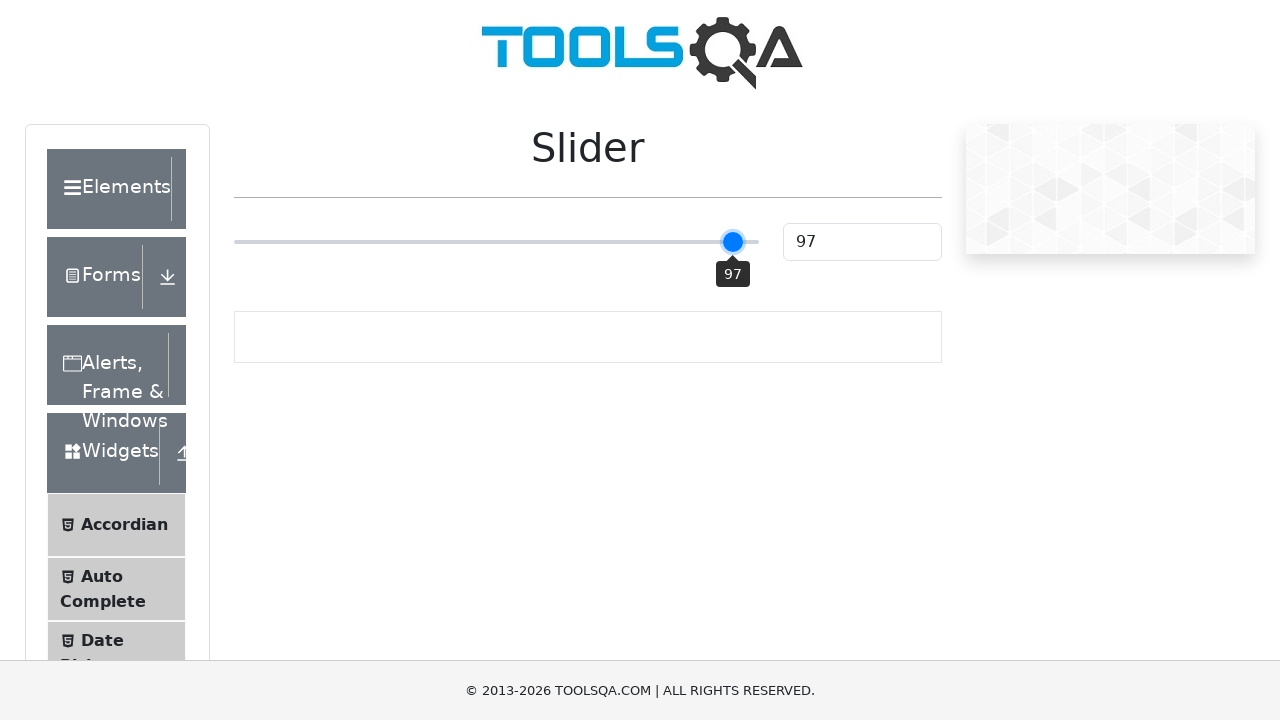

Pressed ArrowRight key on slider (iteration 48/55) on input[type='range']
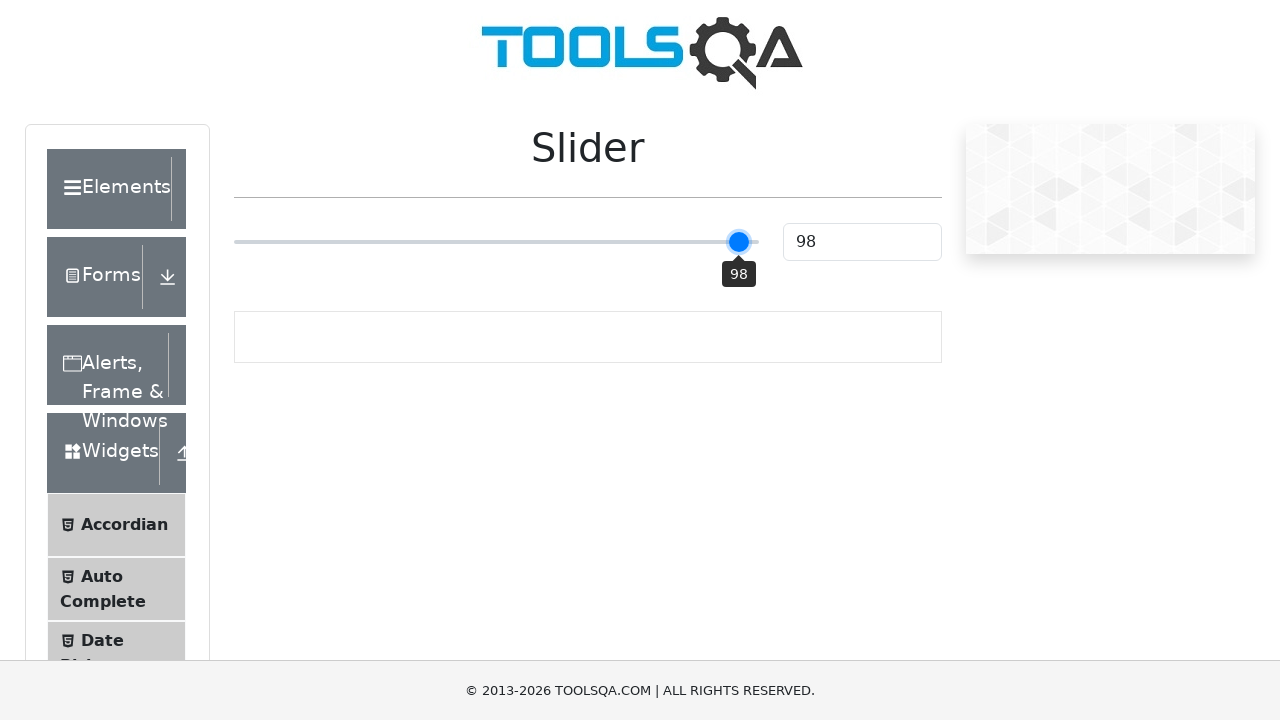

Pressed ArrowRight key on slider (iteration 49/55) on input[type='range']
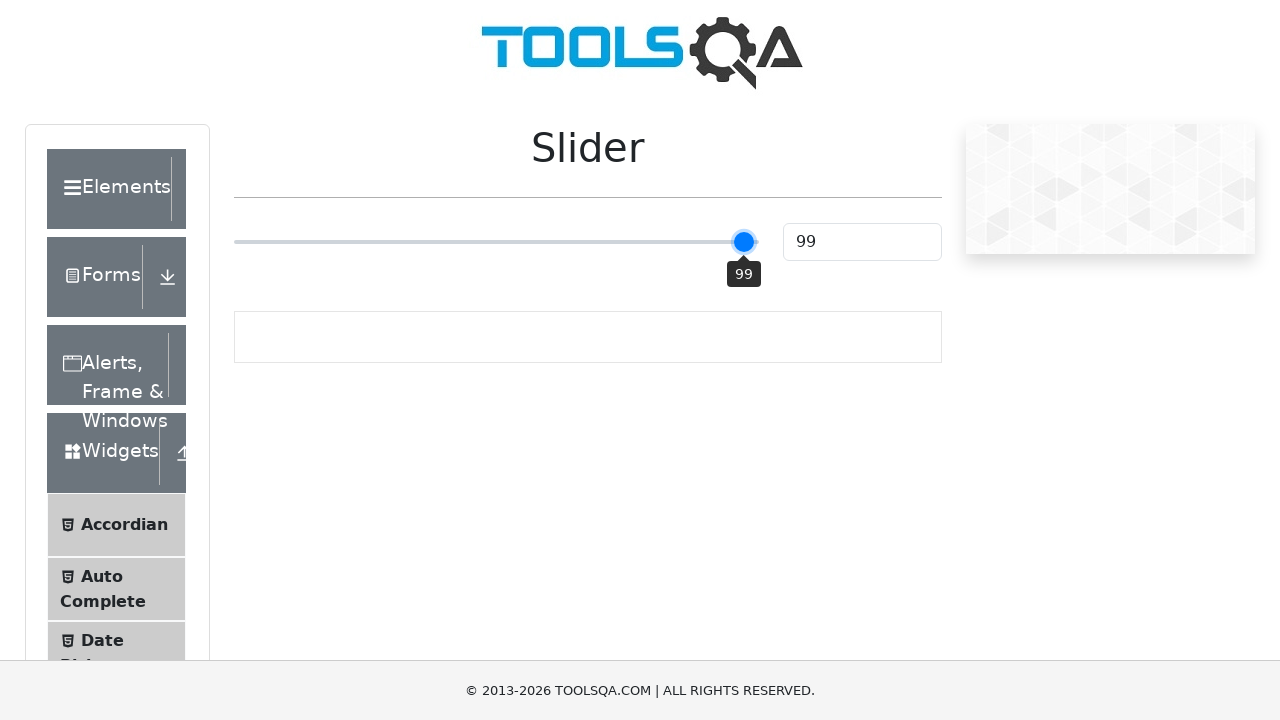

Pressed ArrowRight key on slider (iteration 50/55) on input[type='range']
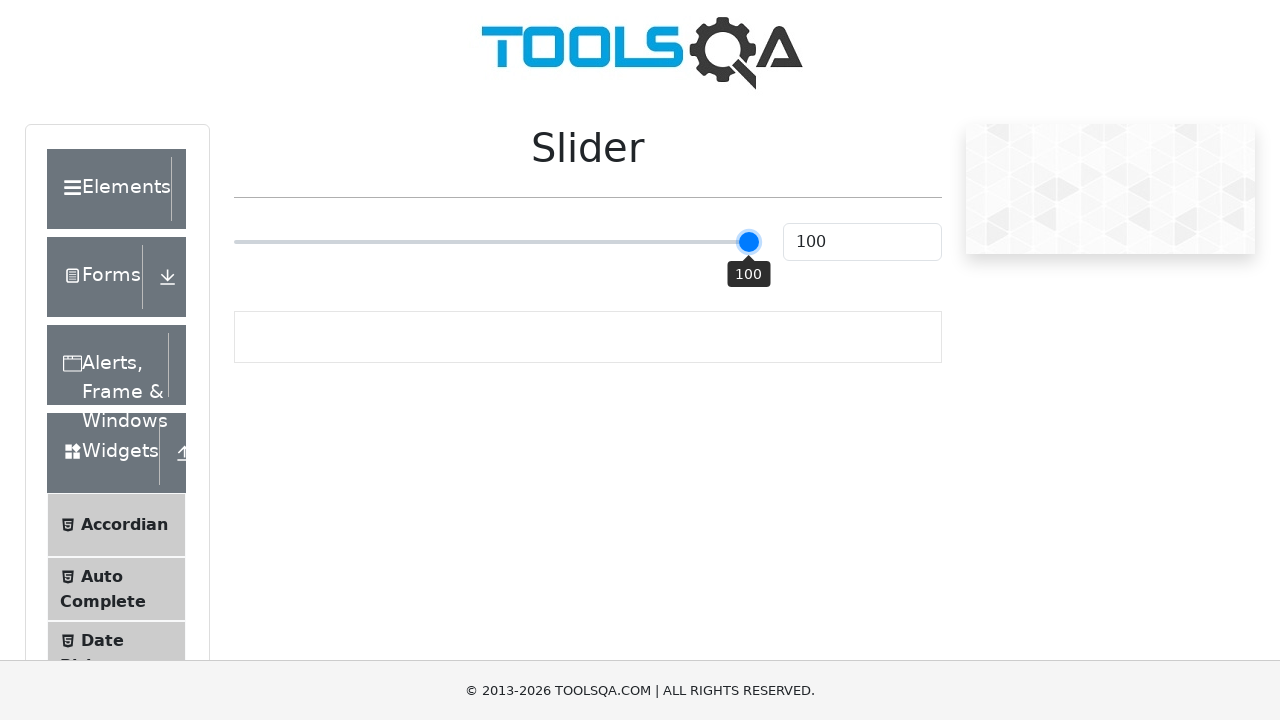

Pressed ArrowRight key on slider (iteration 51/55) on input[type='range']
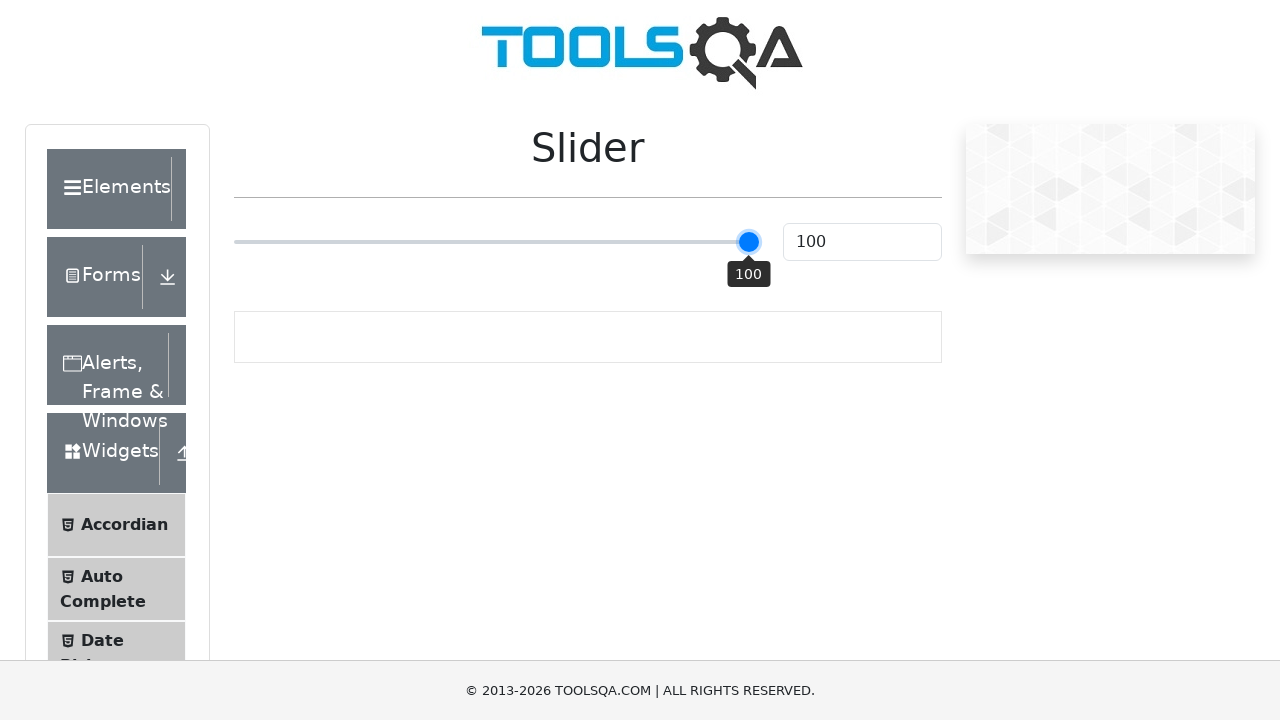

Pressed ArrowRight key on slider (iteration 52/55) on input[type='range']
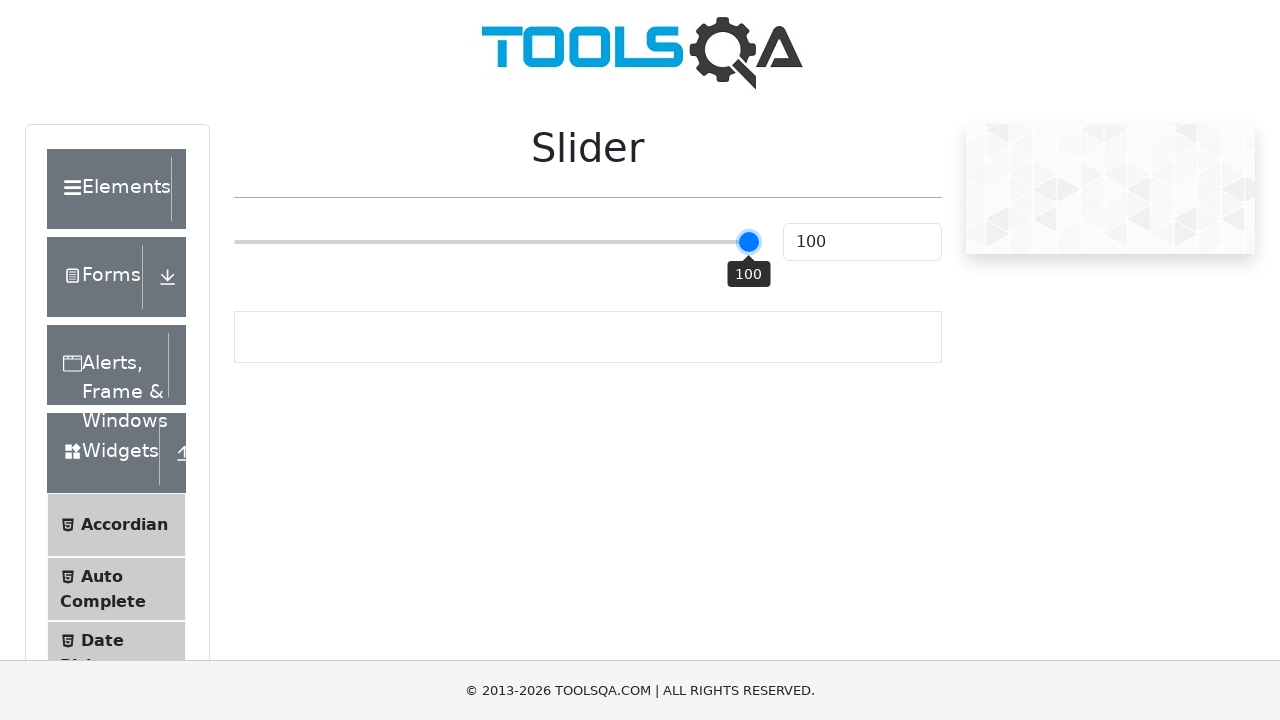

Pressed ArrowRight key on slider (iteration 53/55) on input[type='range']
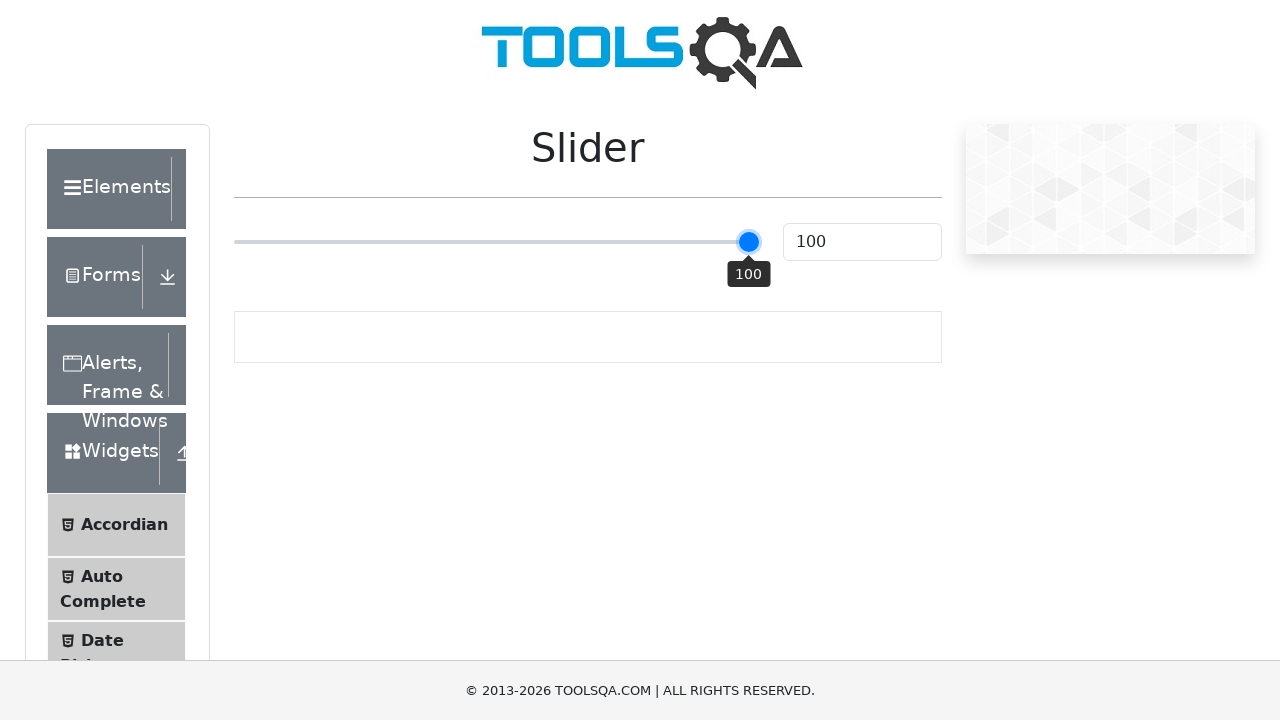

Pressed ArrowRight key on slider (iteration 54/55) on input[type='range']
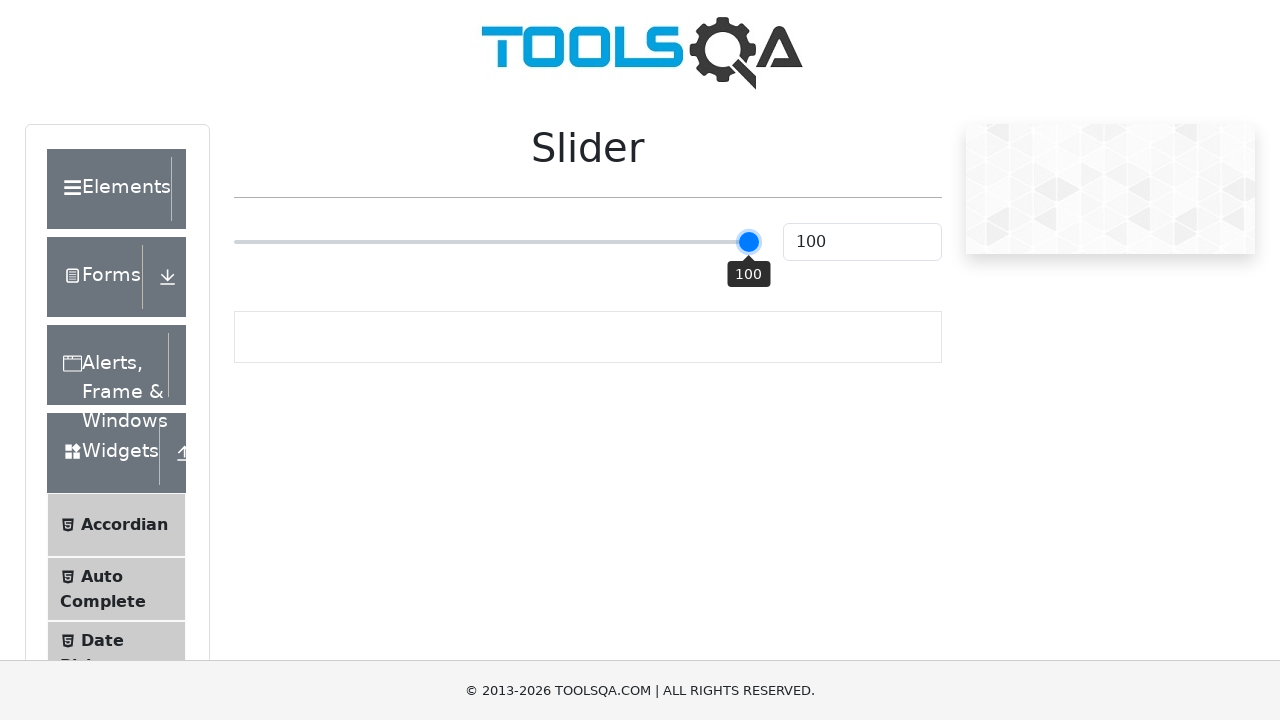

Pressed ArrowRight key on slider (iteration 55/55) on input[type='range']
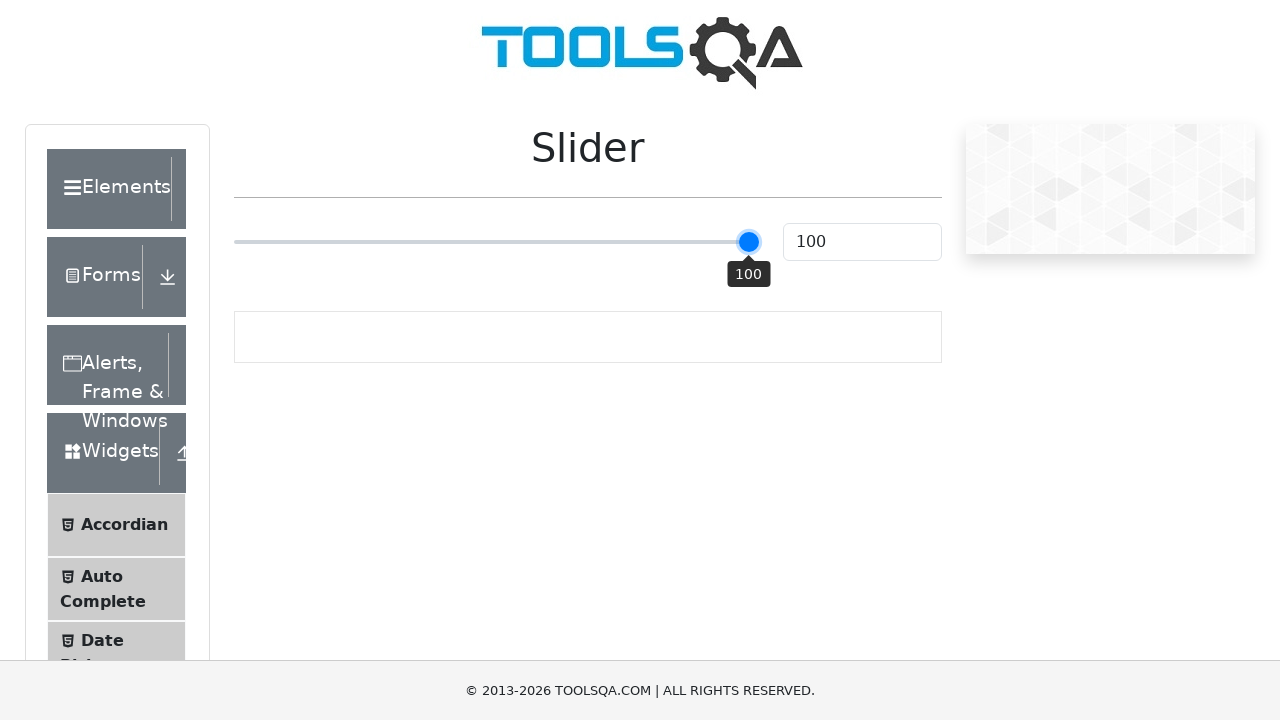

Verified slider value display element is present
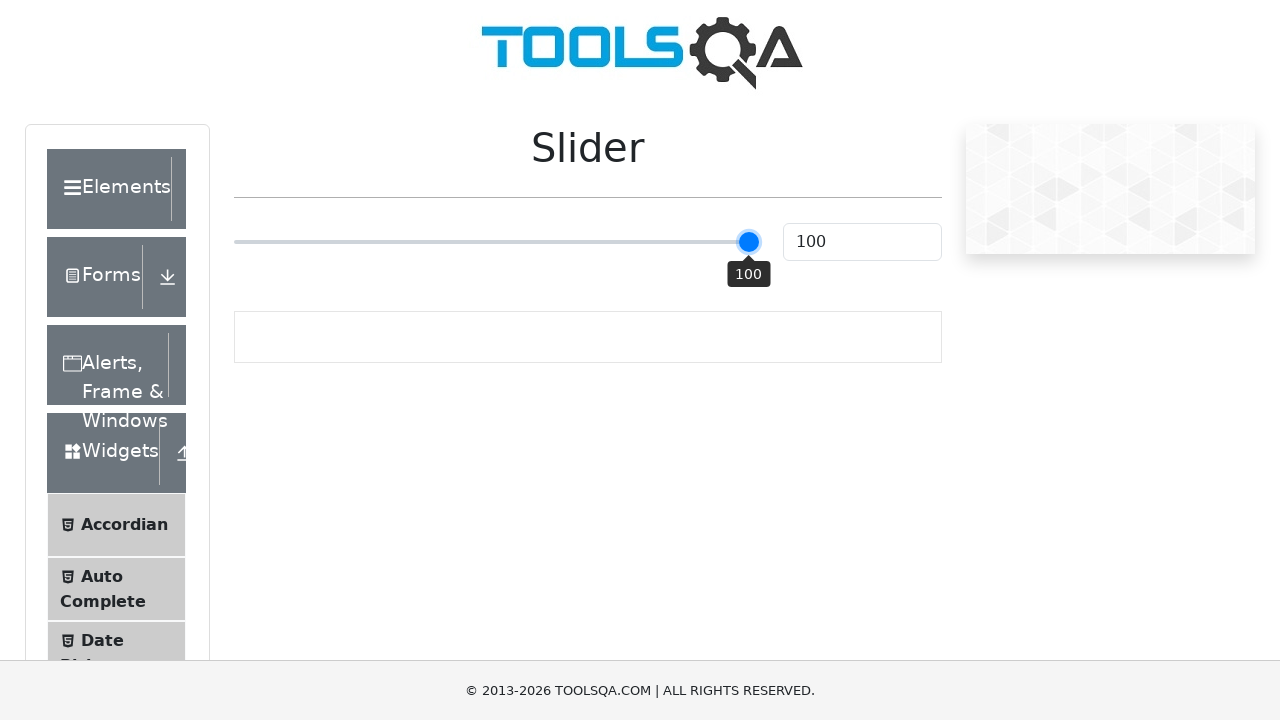

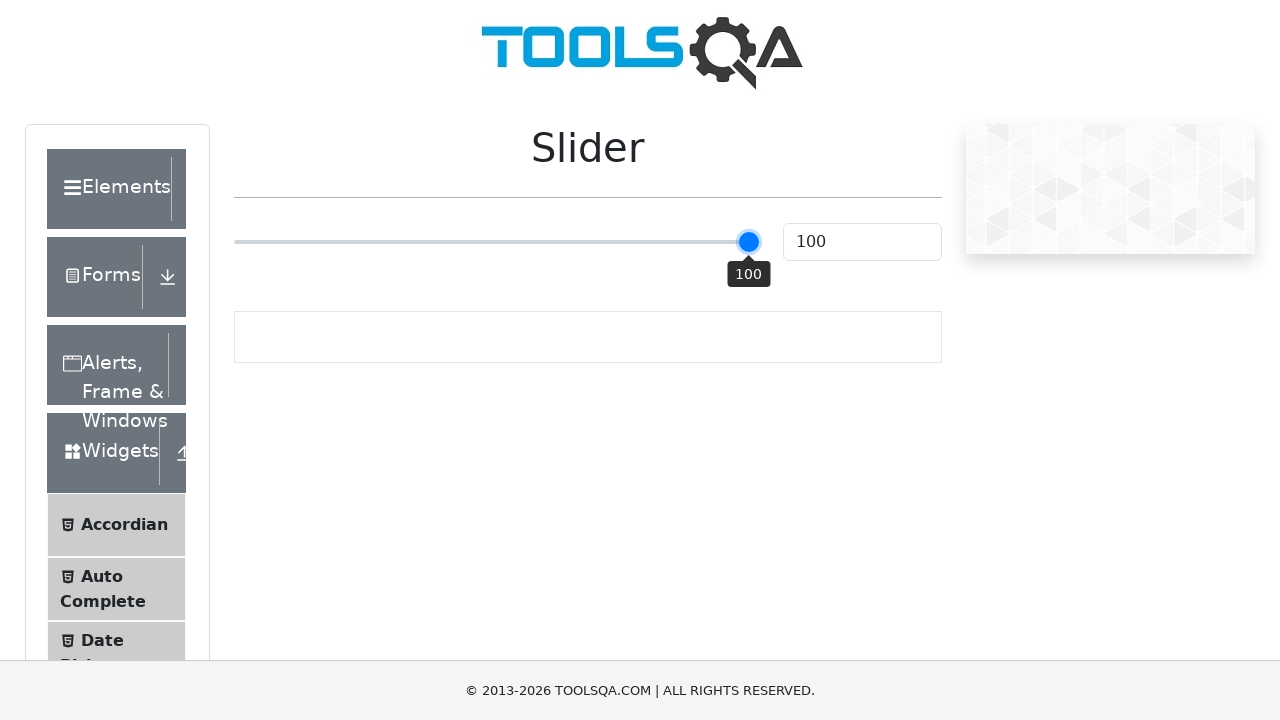